Automatically plays the 2048 game by repeatedly pressing arrow keys in a pattern (up, right, down, left) until the game ends

Starting URL: https://gabrielecirulli.github.io/2048/

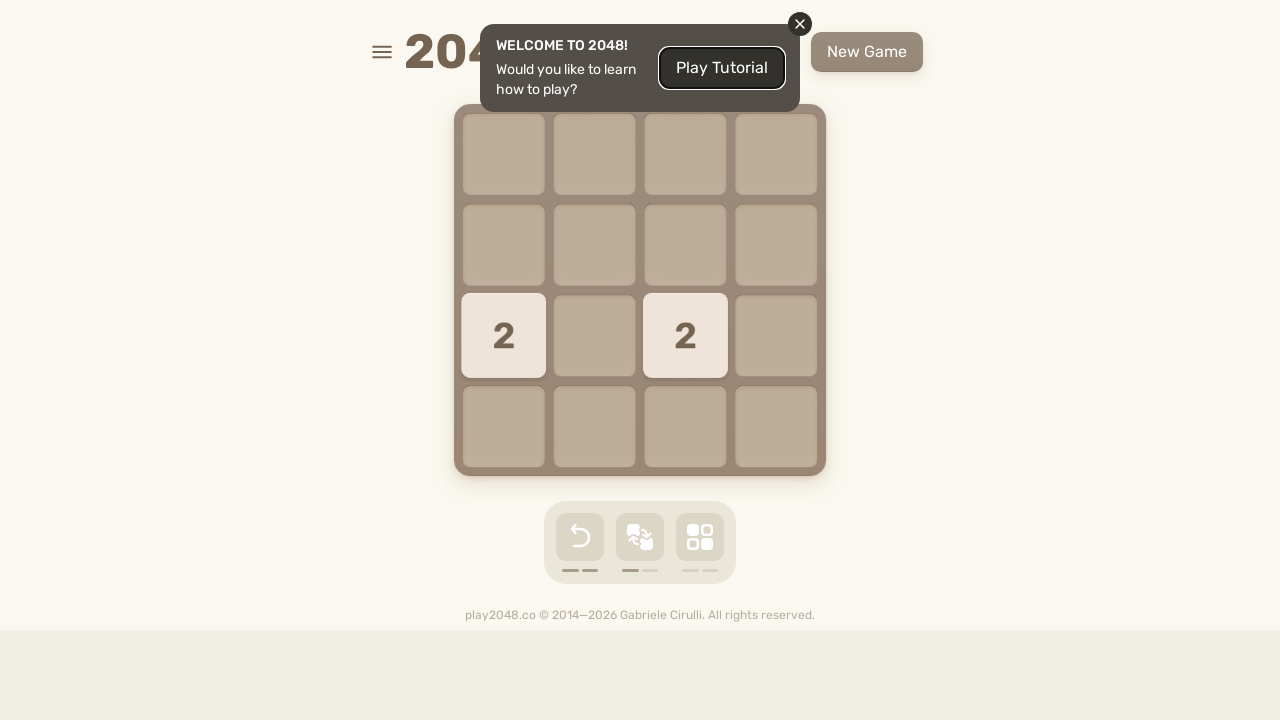

Located game container element
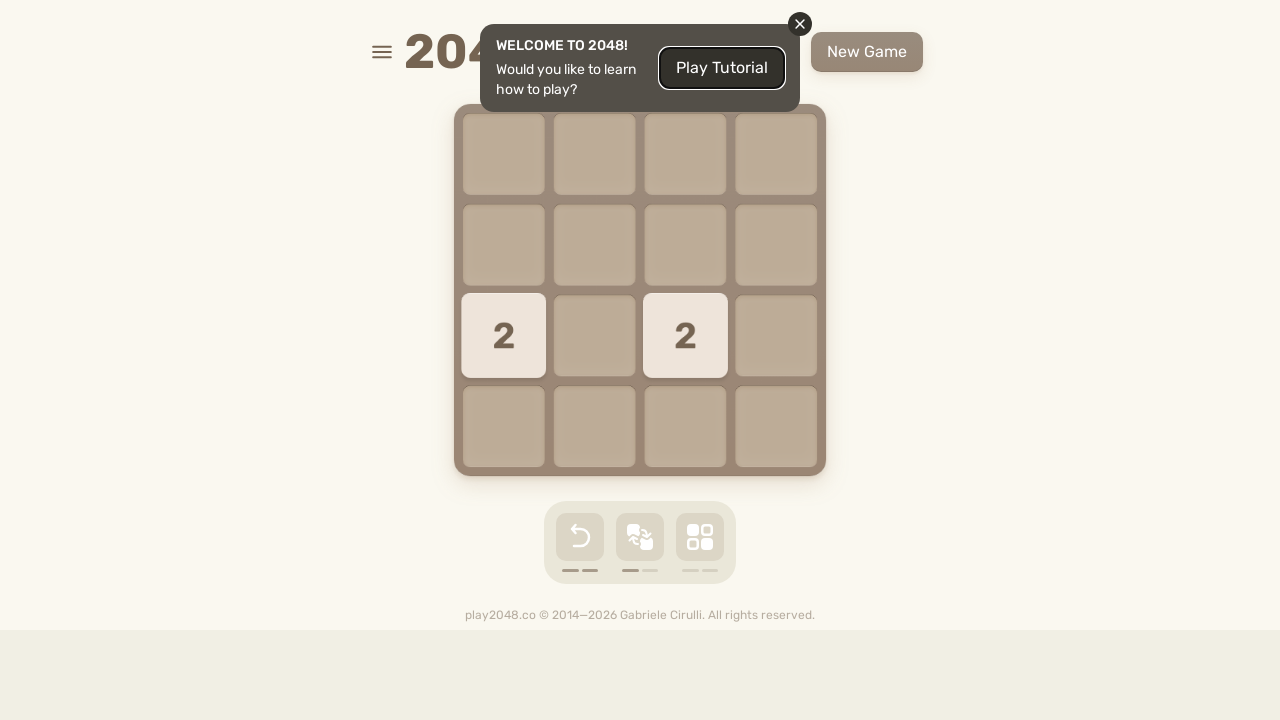

Pressed ArrowUp key
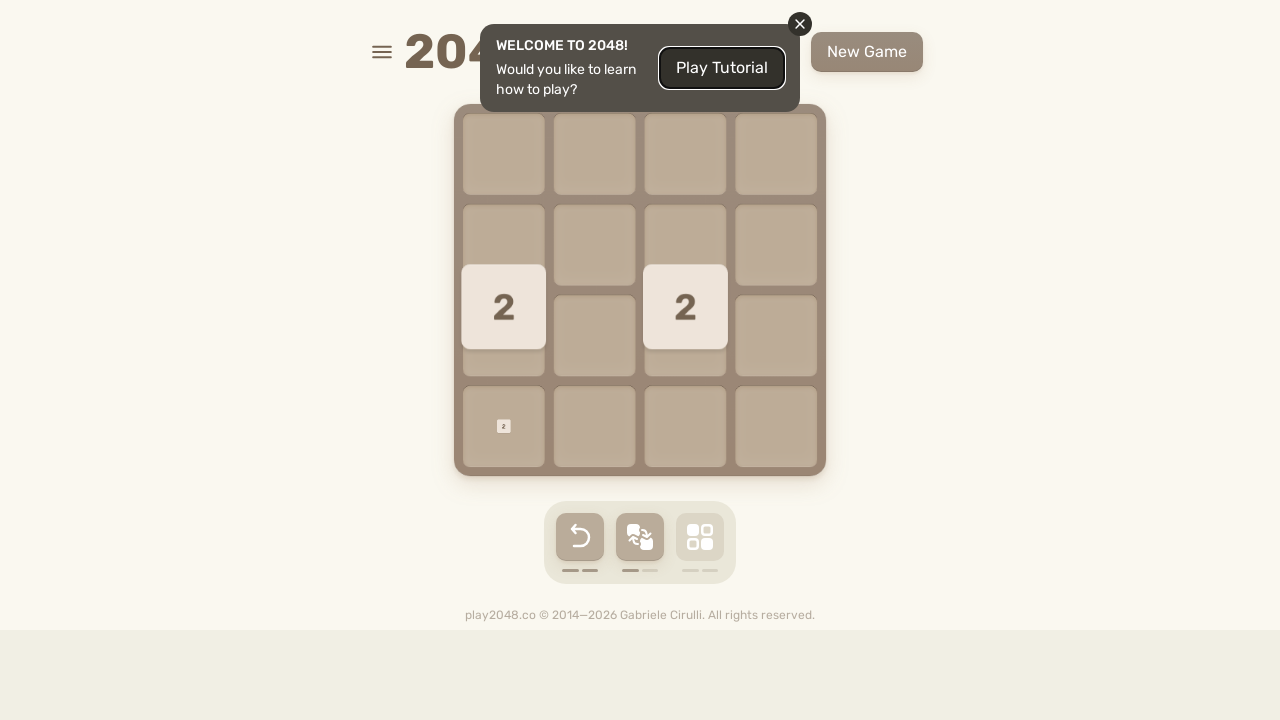

Pressed ArrowRight key
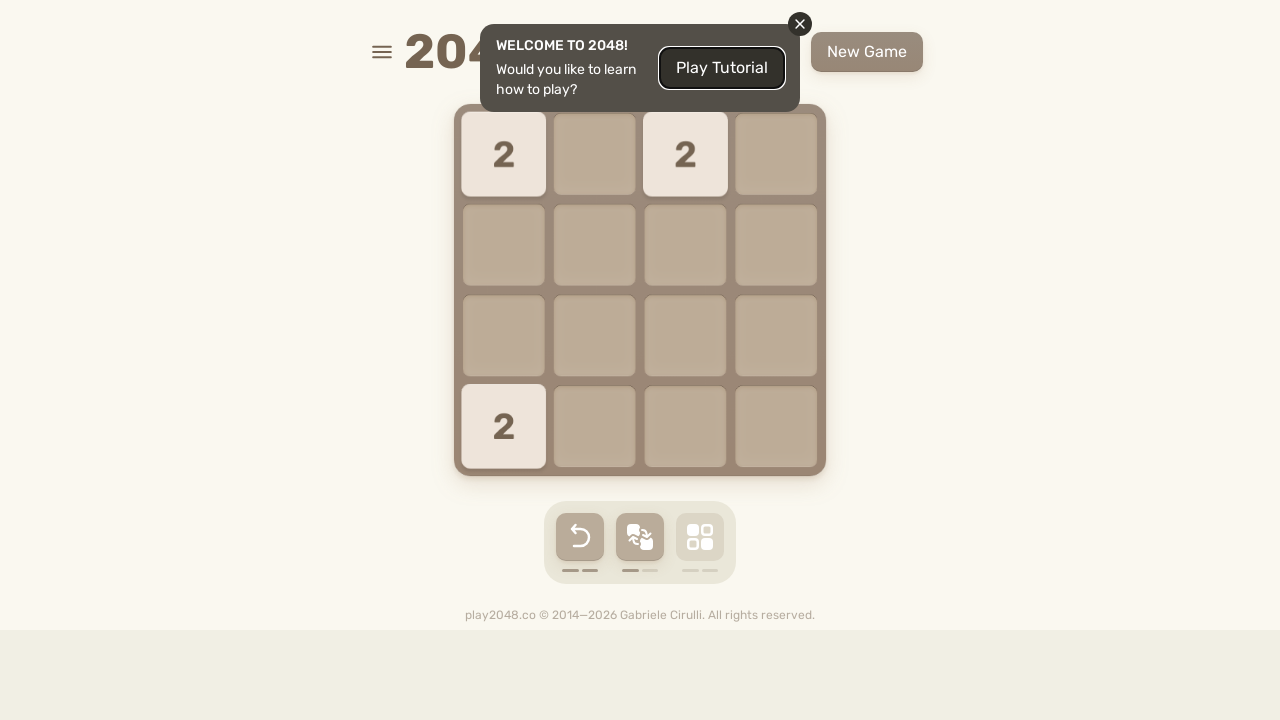

Pressed ArrowDown key
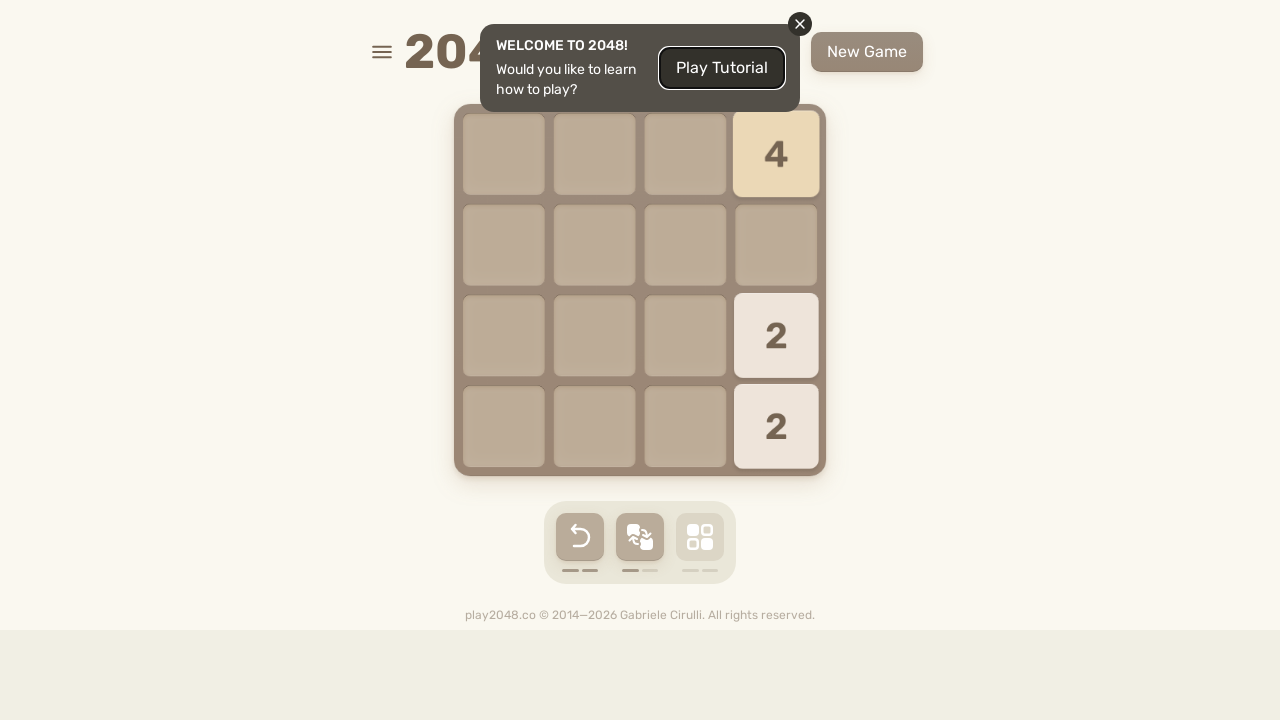

Pressed ArrowLeft key
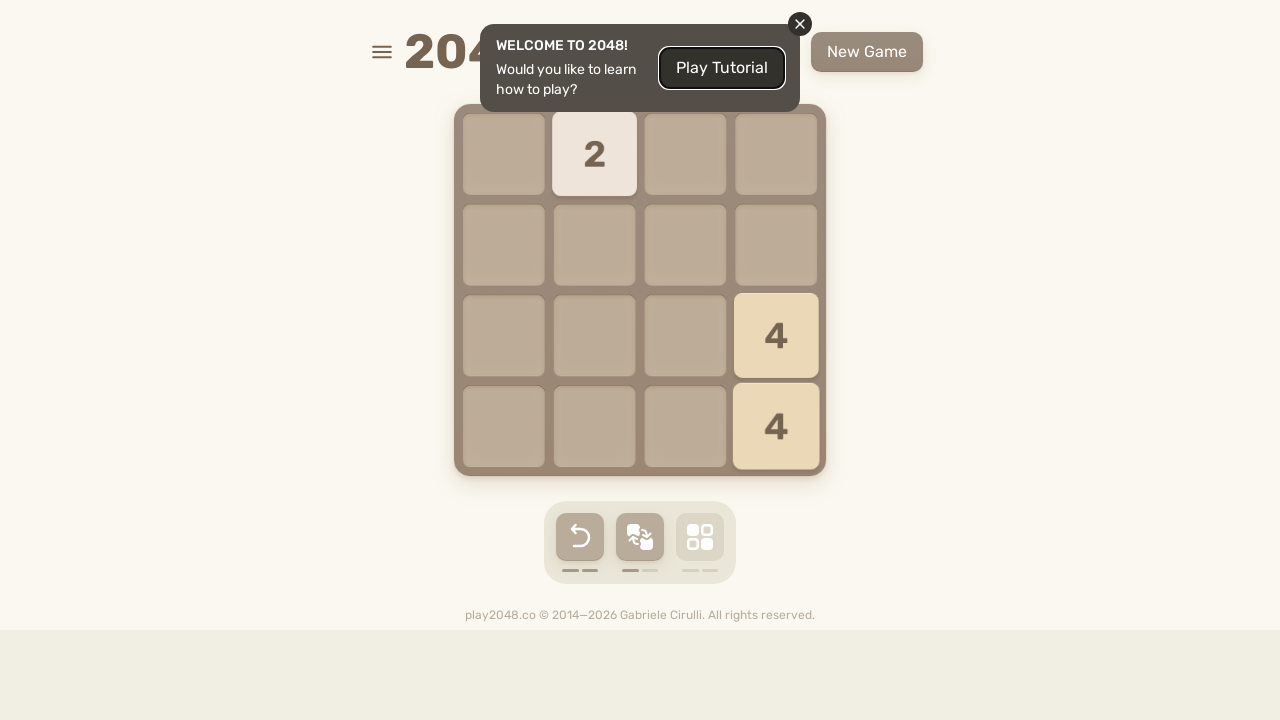

Waited 100ms for game animation
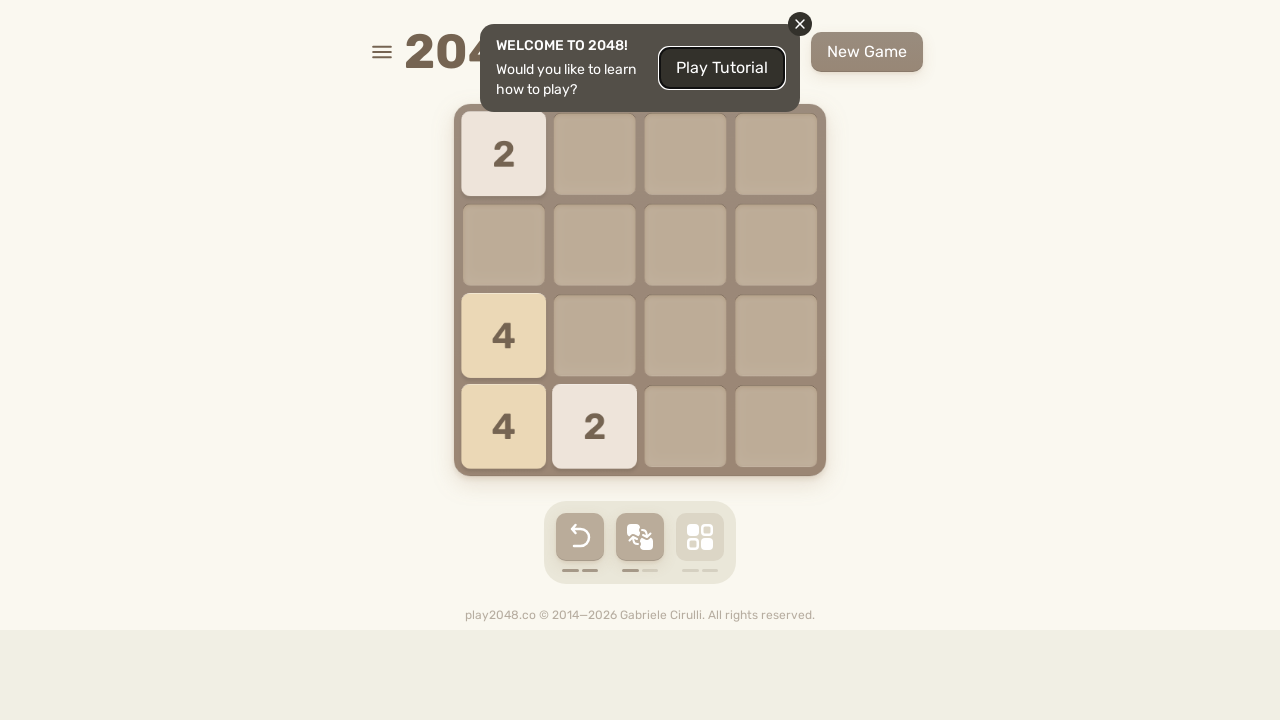

Pressed ArrowUp key
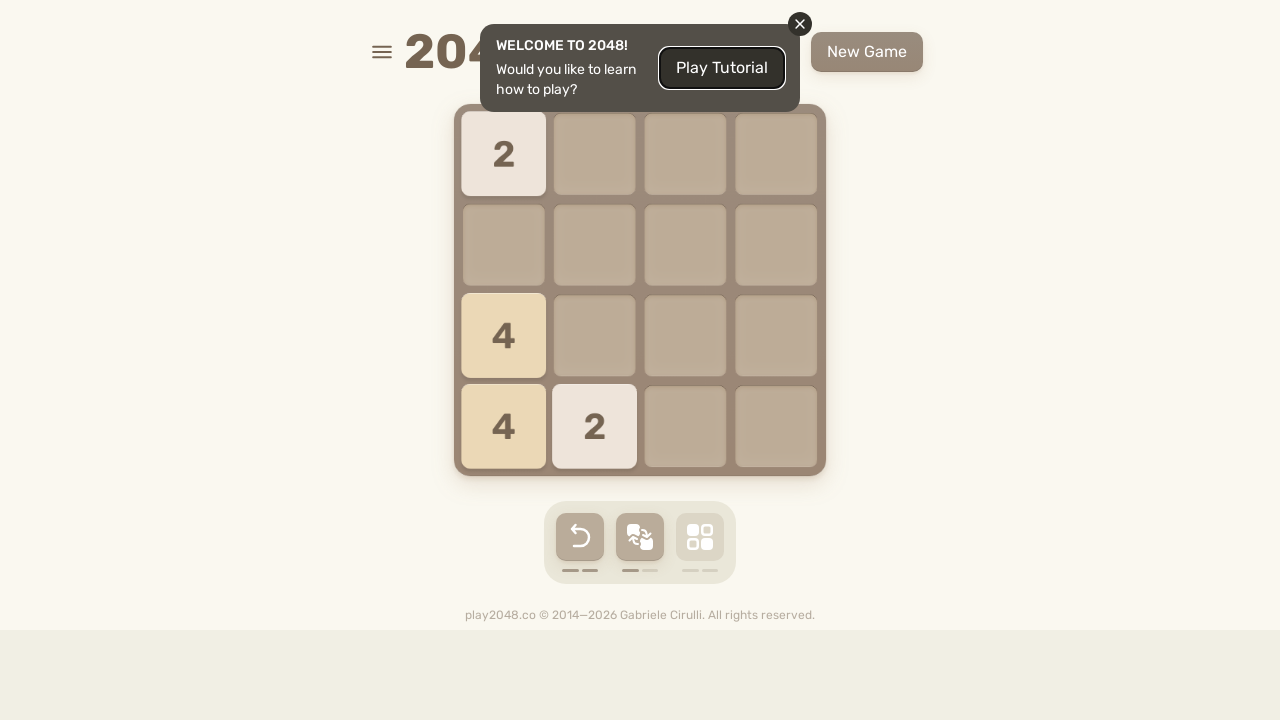

Pressed ArrowRight key
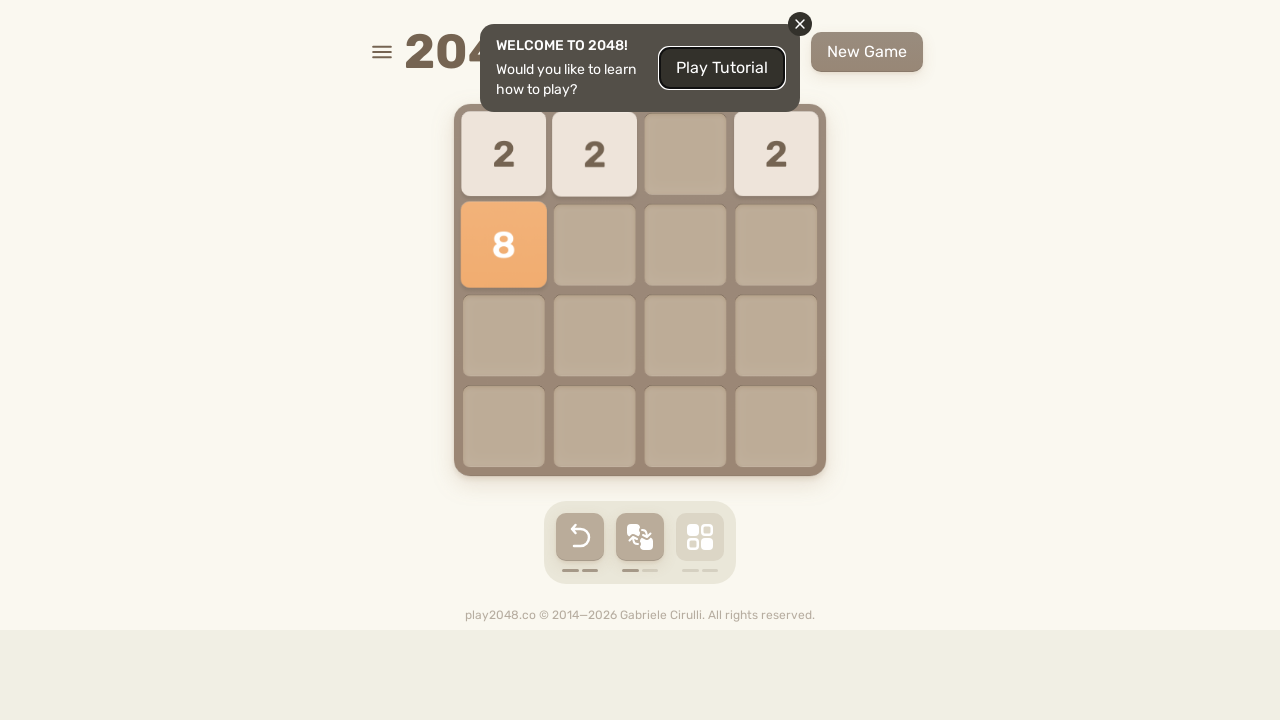

Pressed ArrowDown key
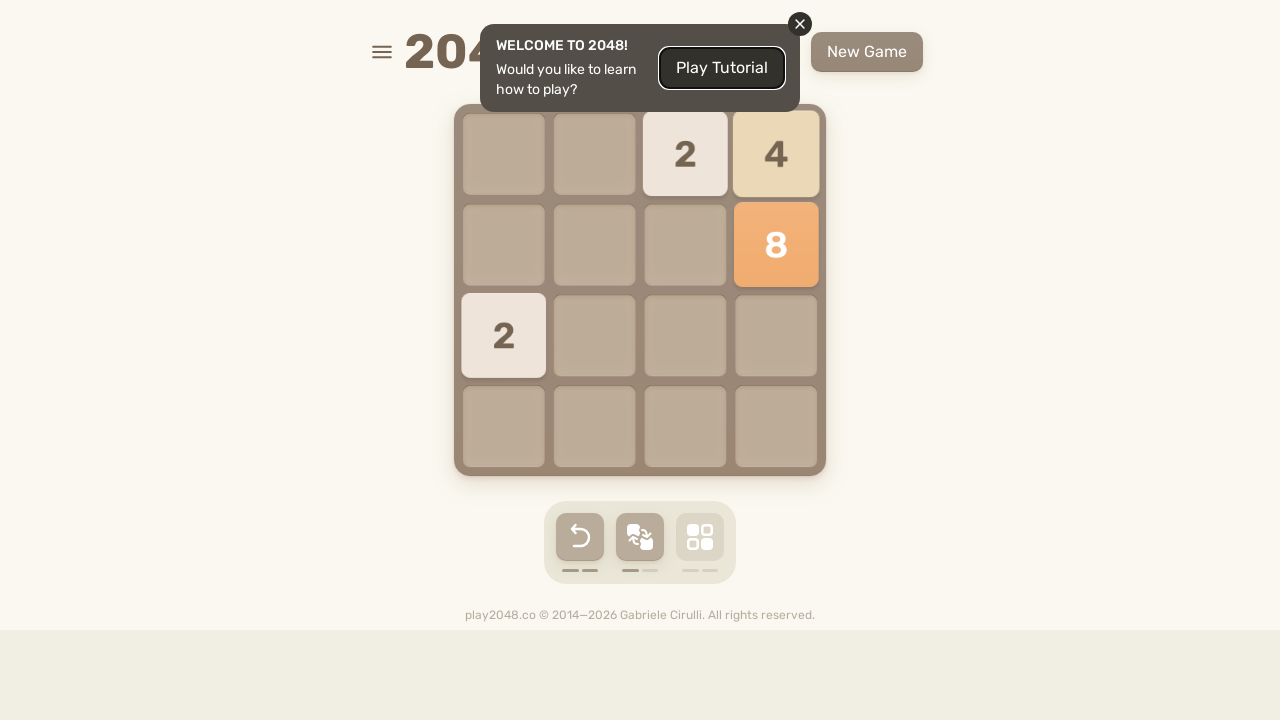

Pressed ArrowLeft key
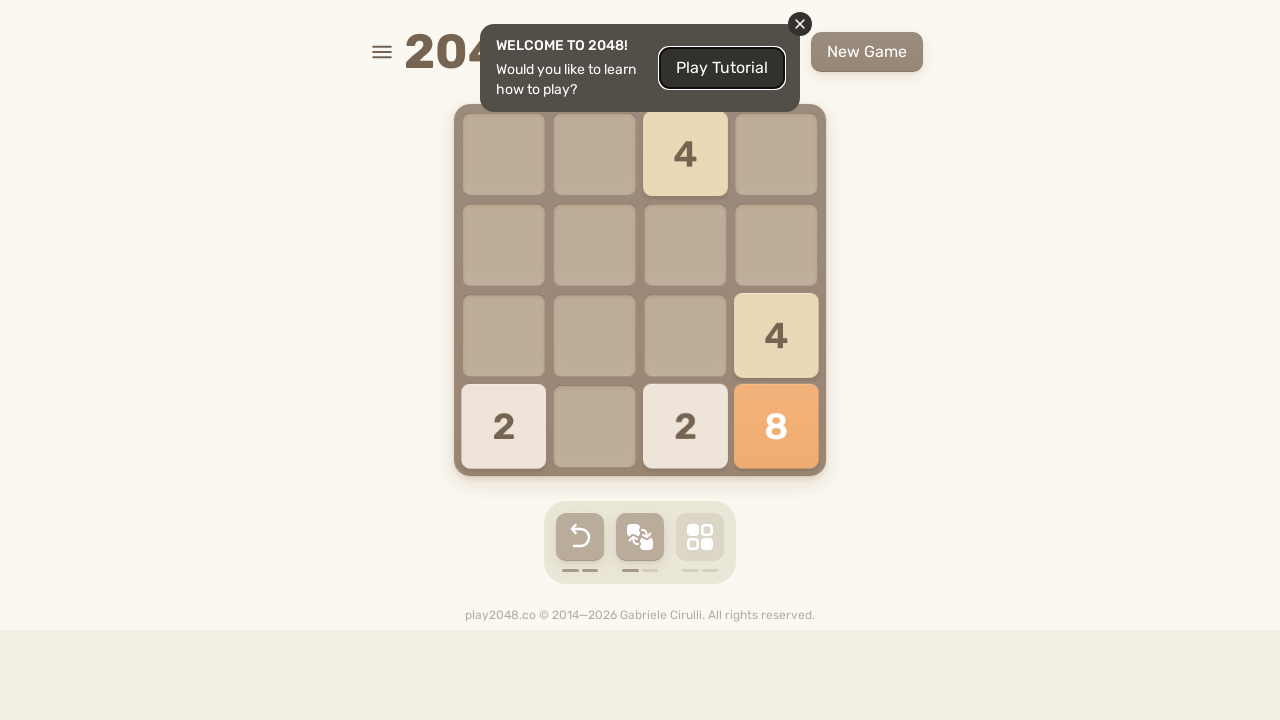

Waited 100ms for game animation
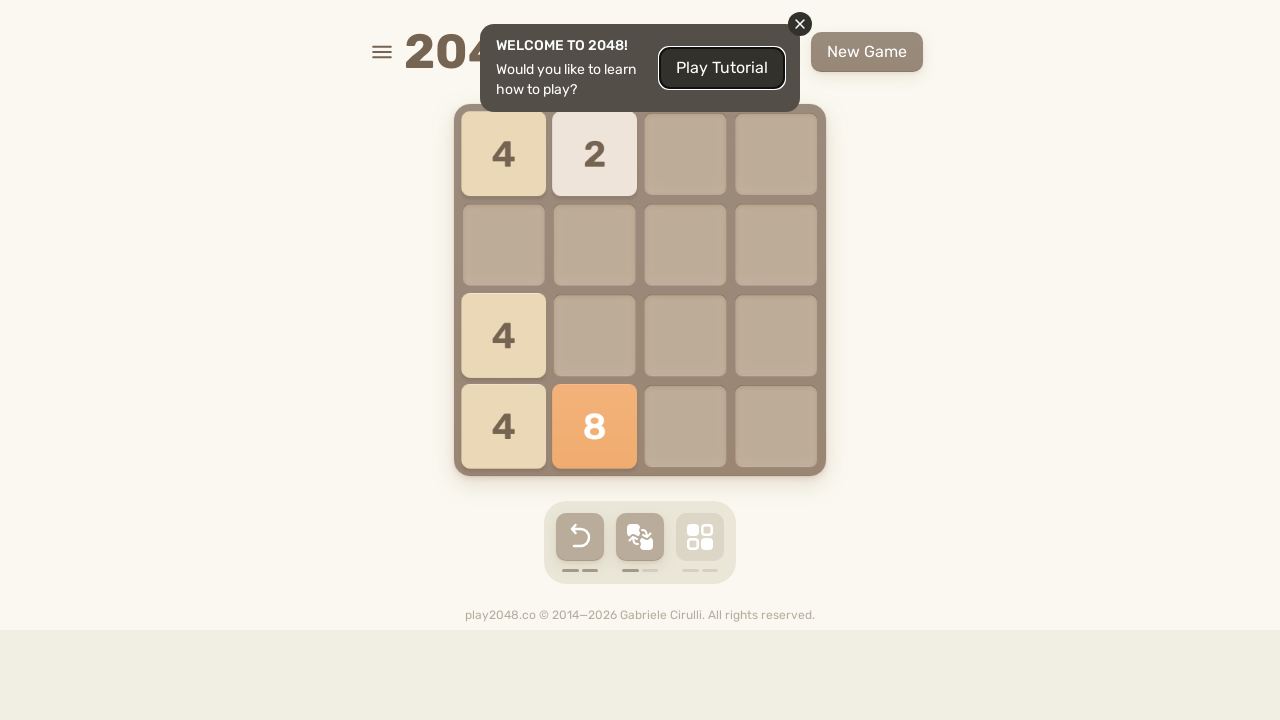

Pressed ArrowUp key
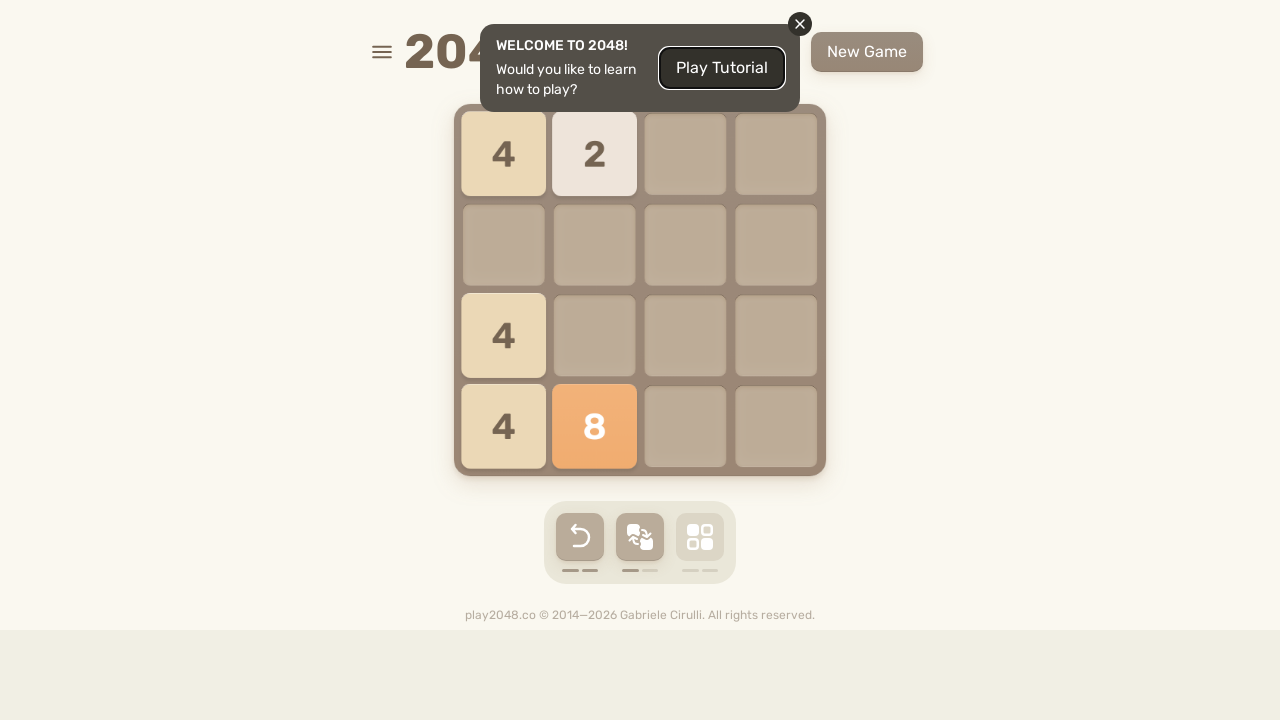

Pressed ArrowRight key
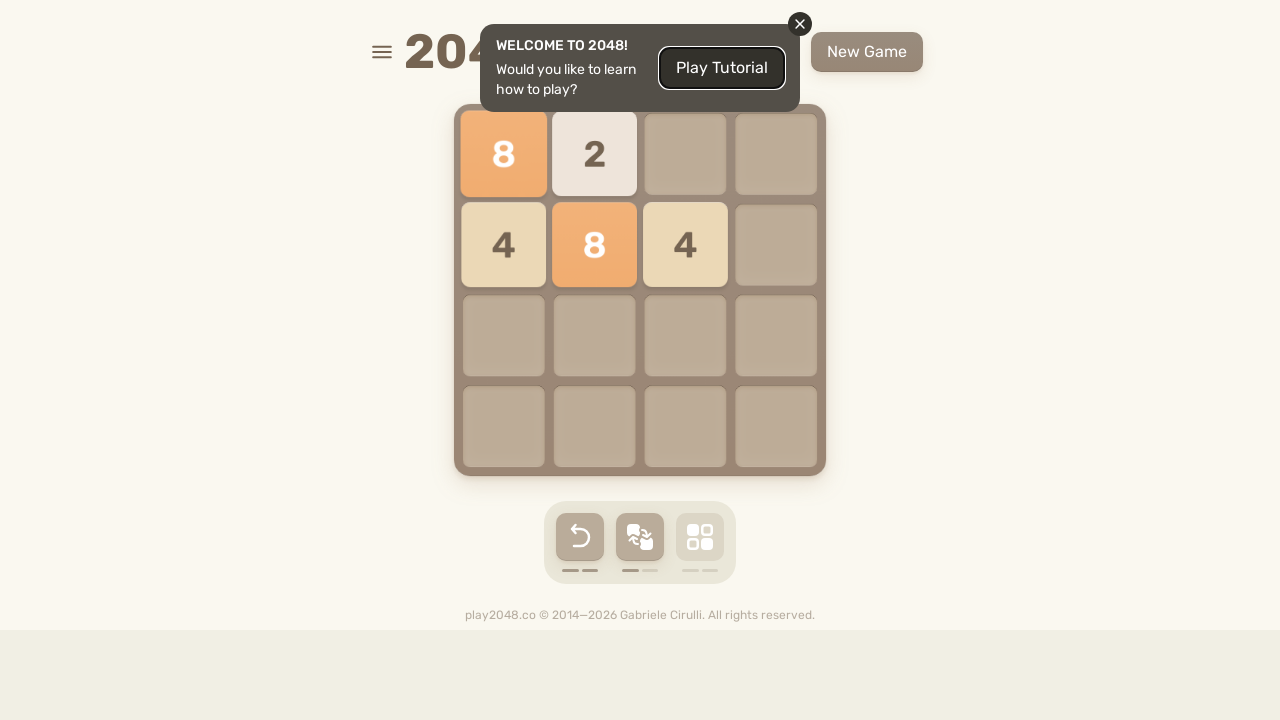

Pressed ArrowDown key
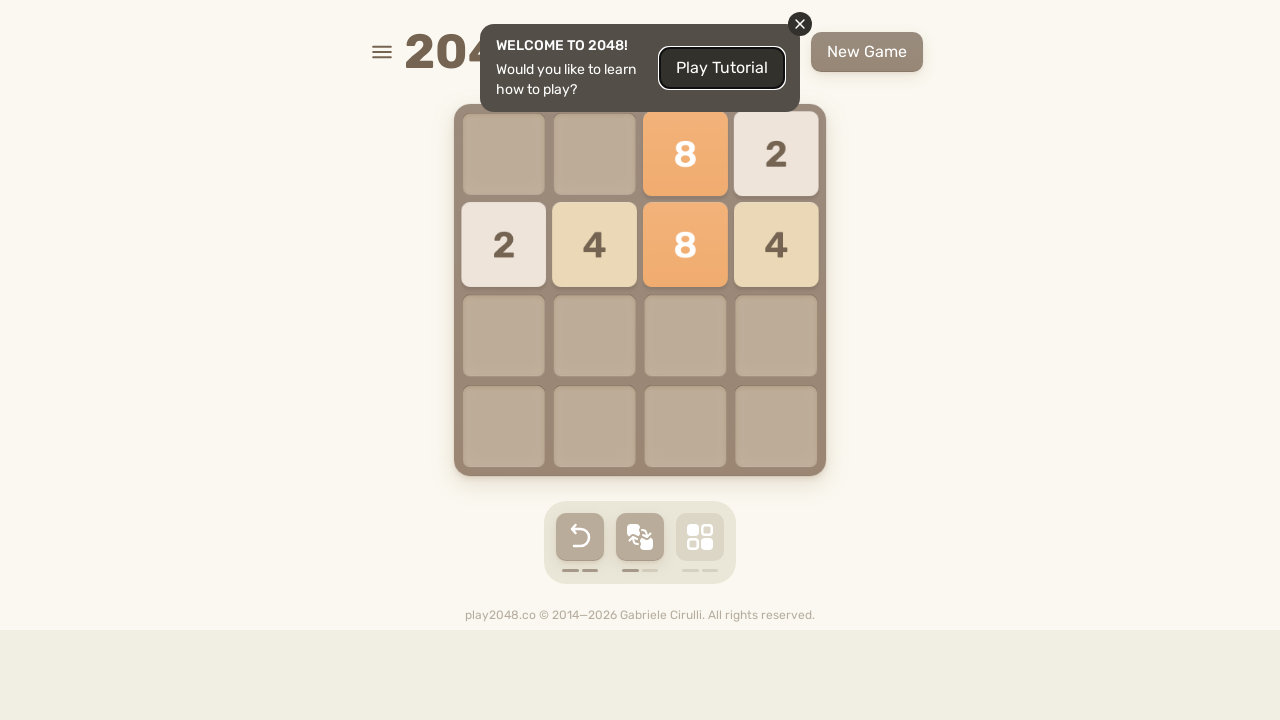

Pressed ArrowLeft key
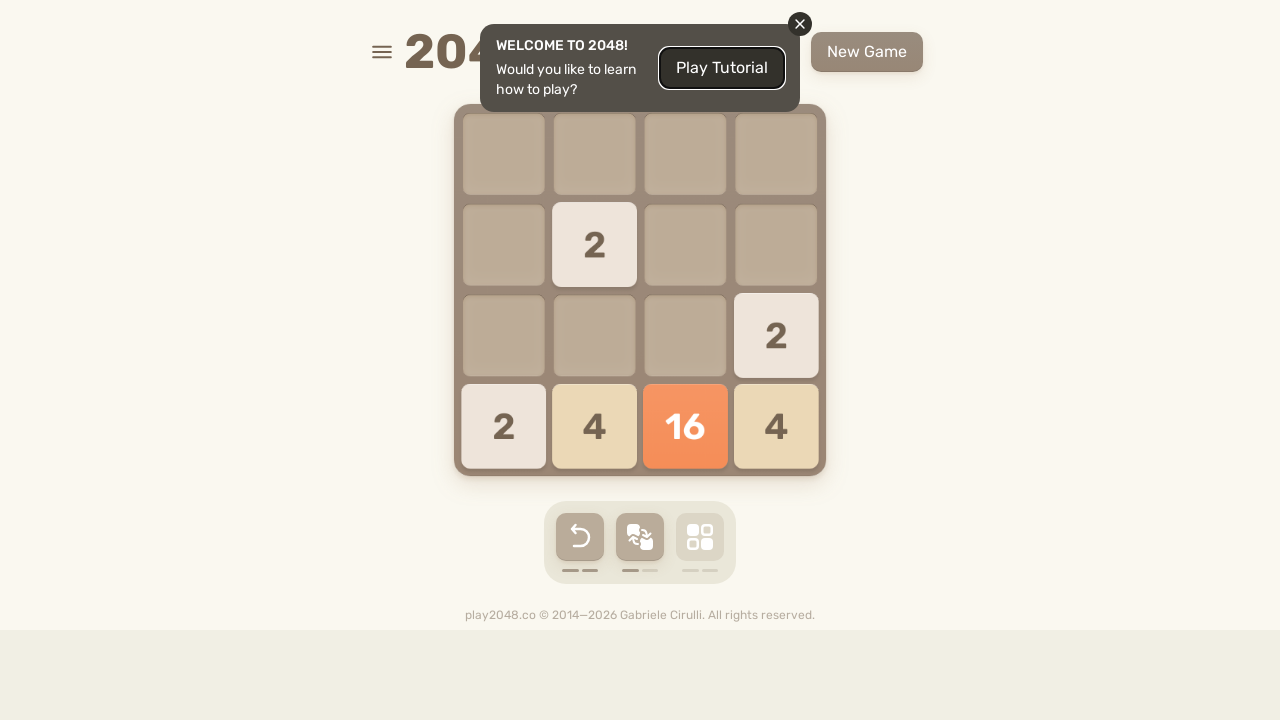

Waited 100ms for game animation
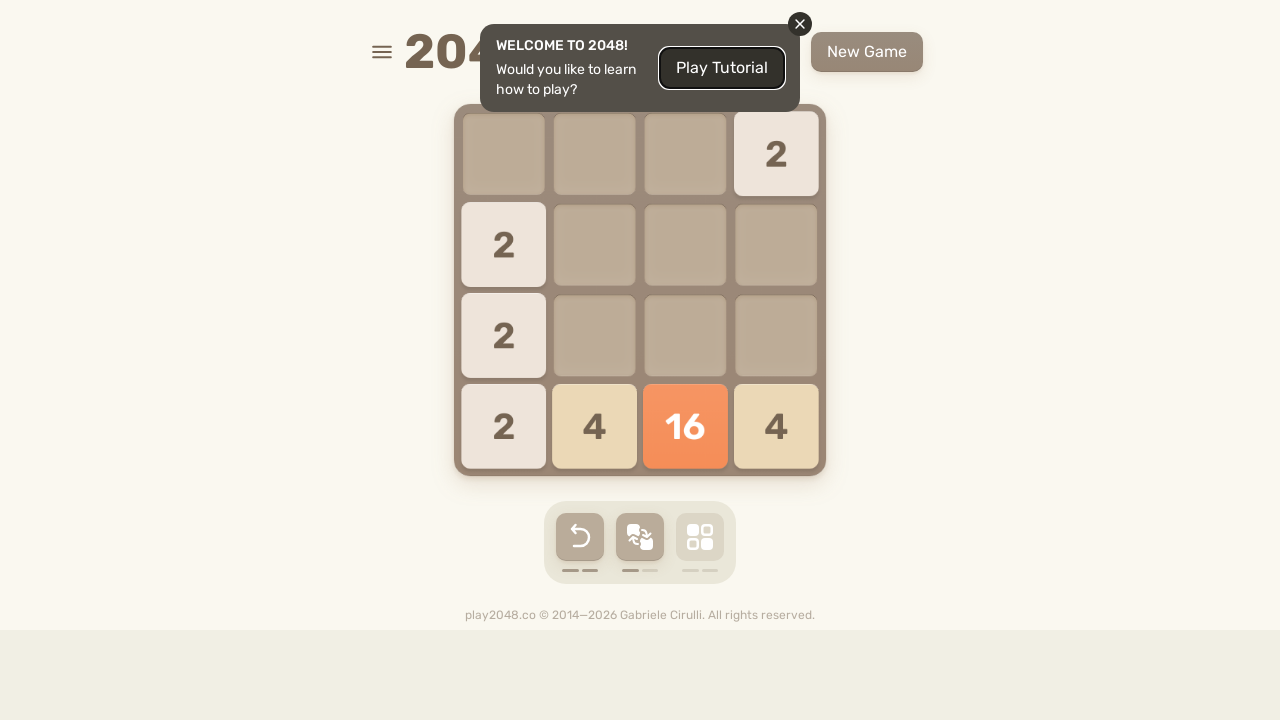

Pressed ArrowUp key
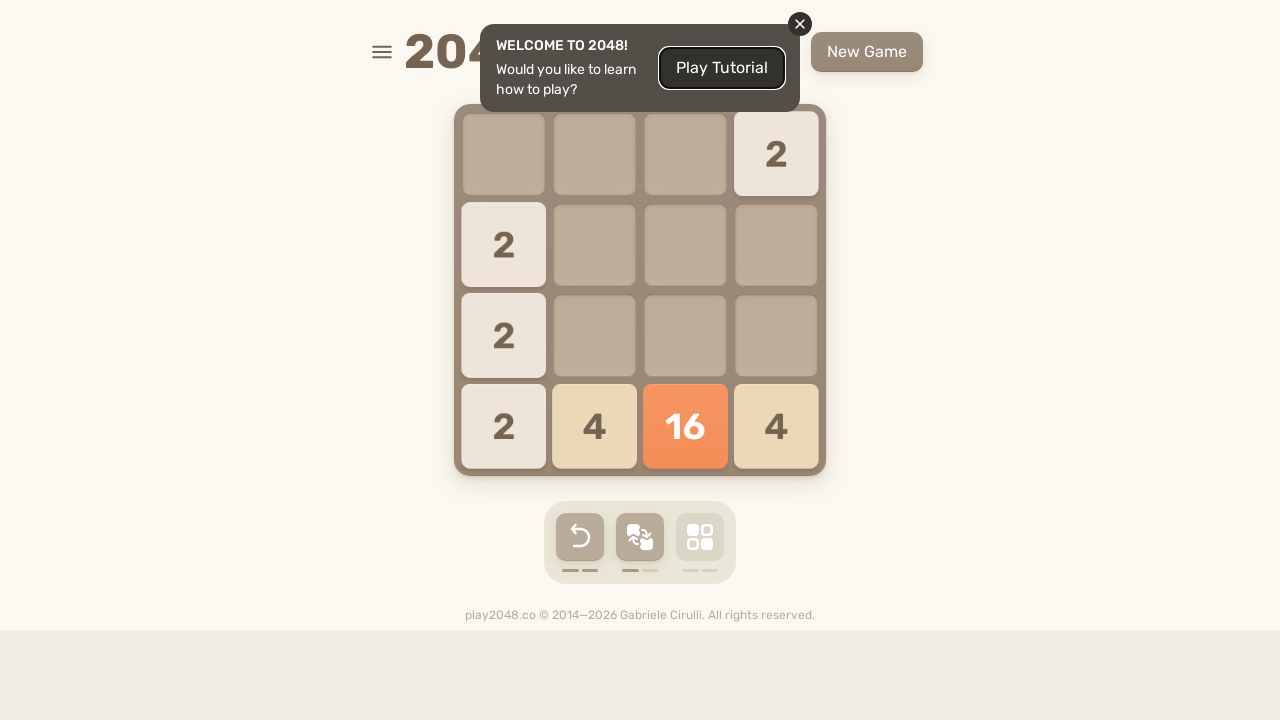

Pressed ArrowRight key
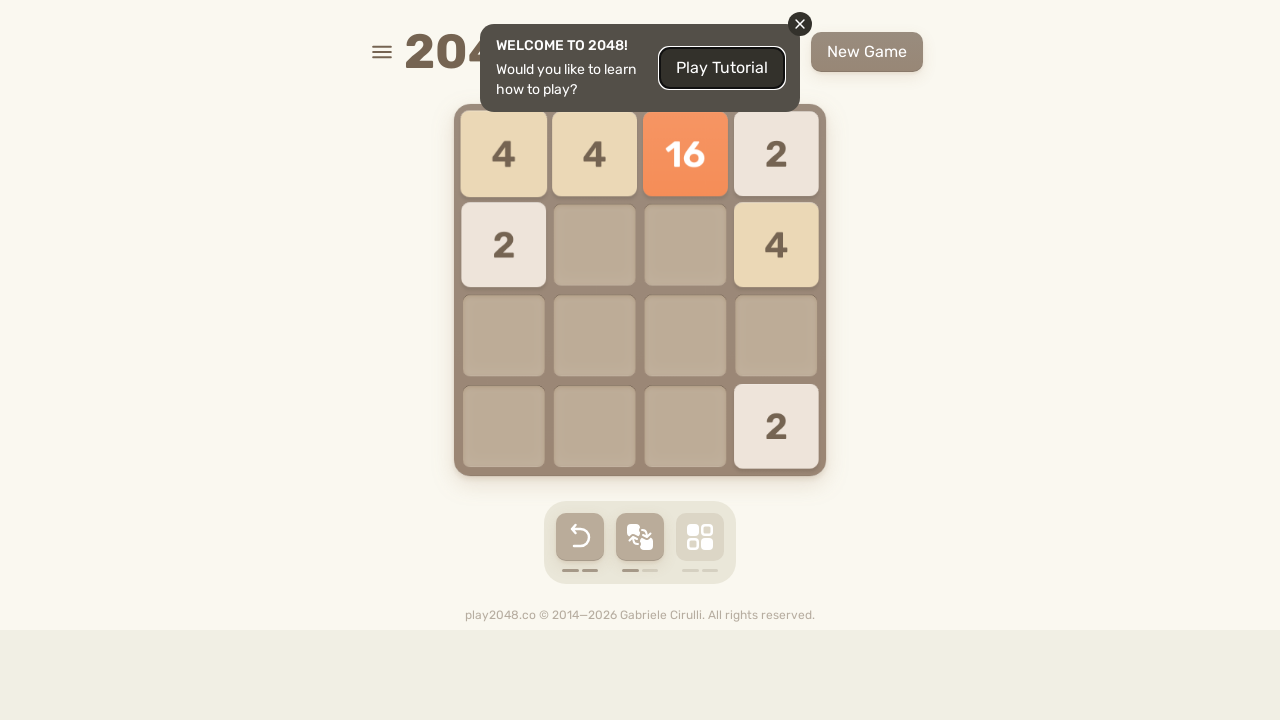

Pressed ArrowDown key
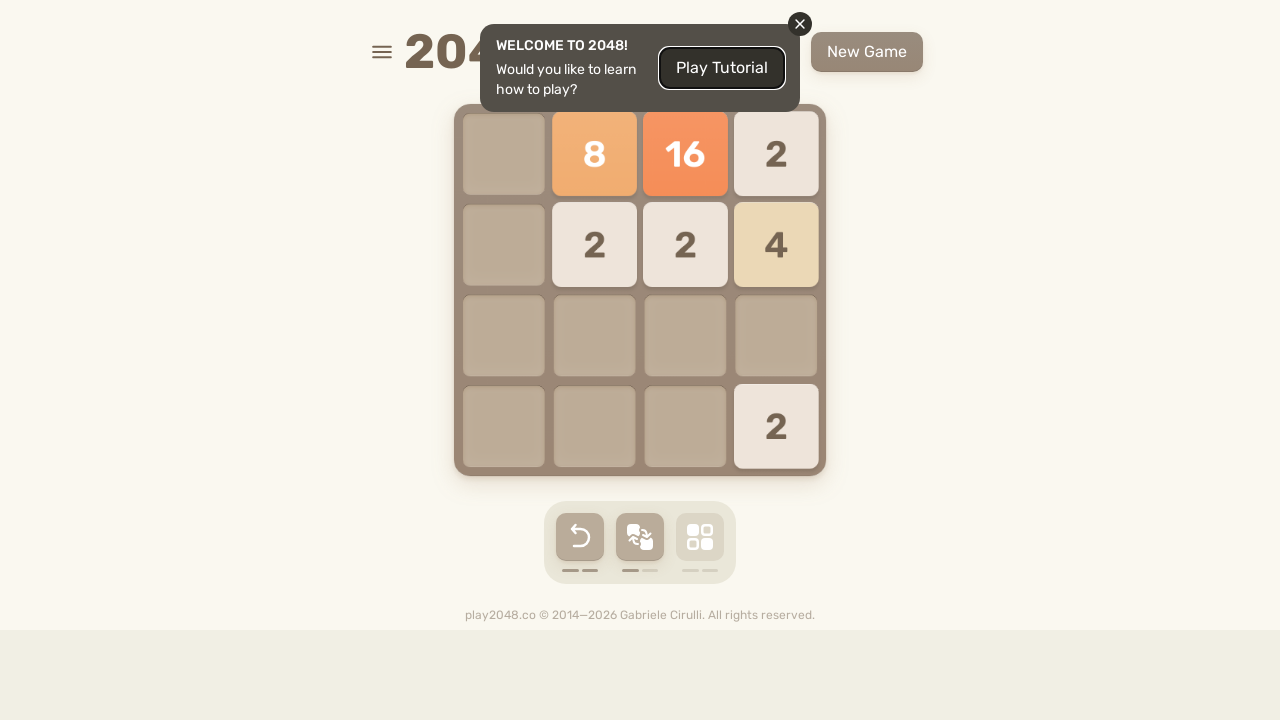

Pressed ArrowLeft key
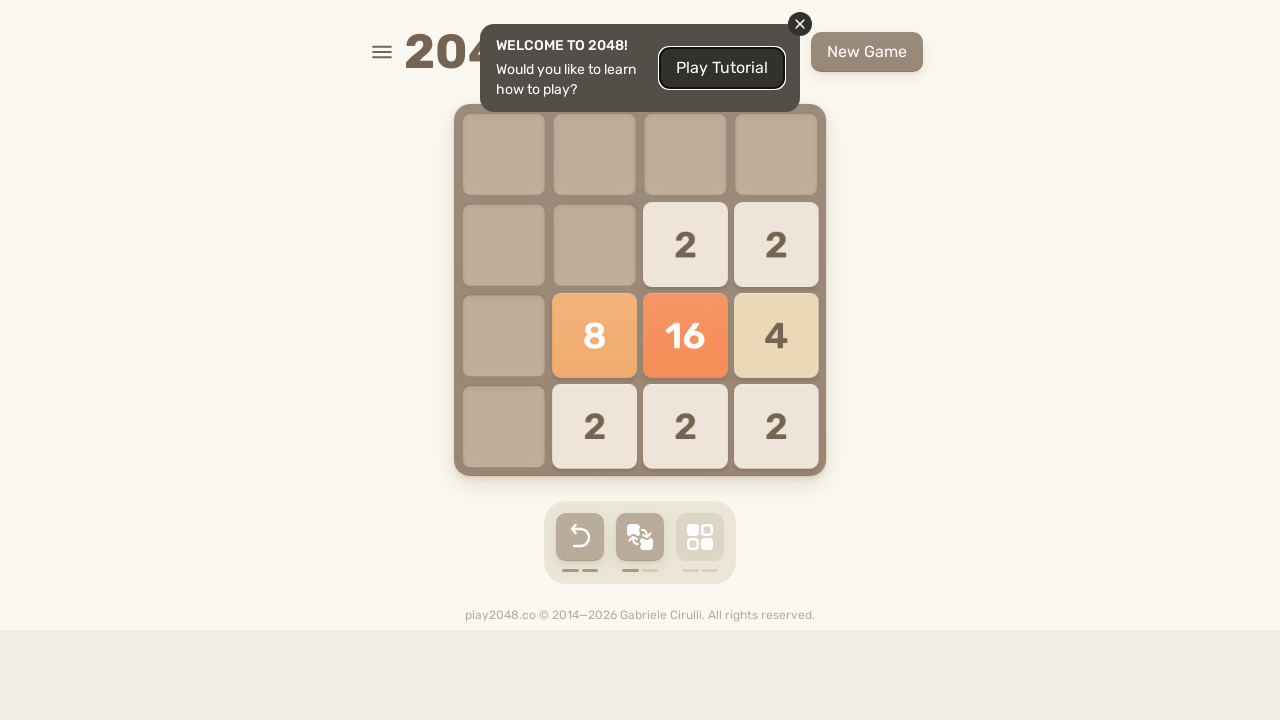

Waited 100ms for game animation
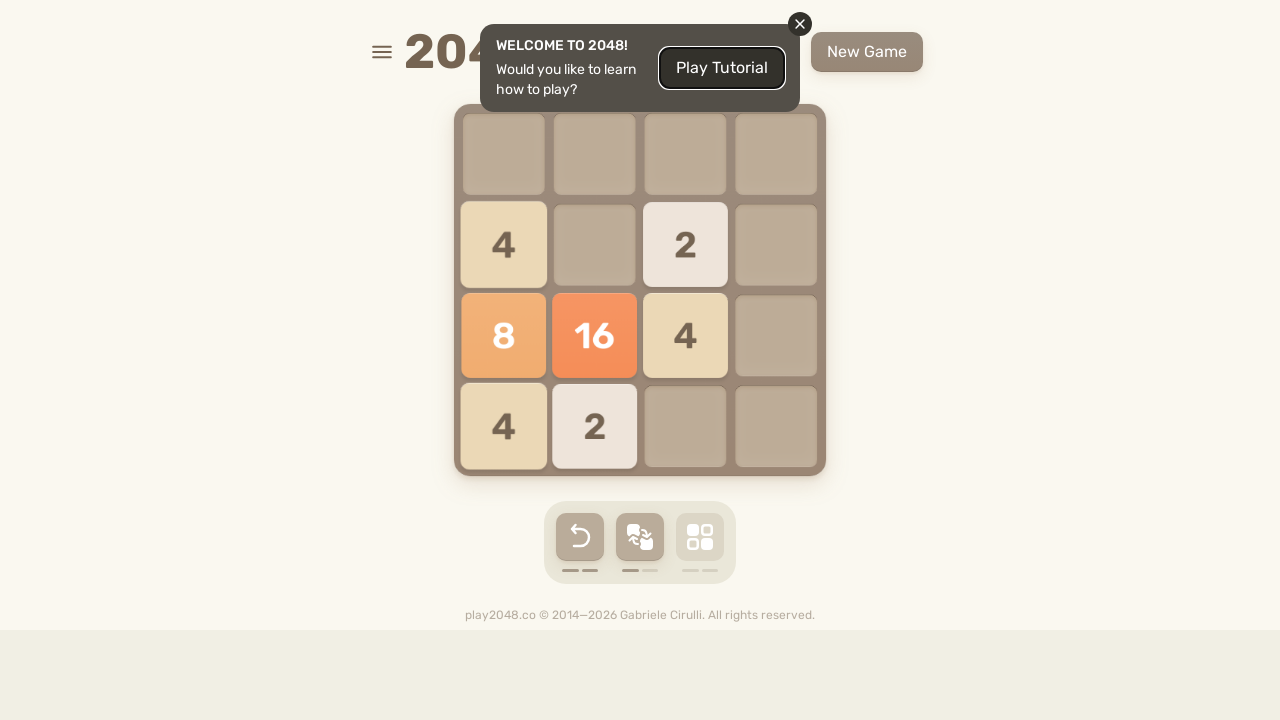

Pressed ArrowUp key
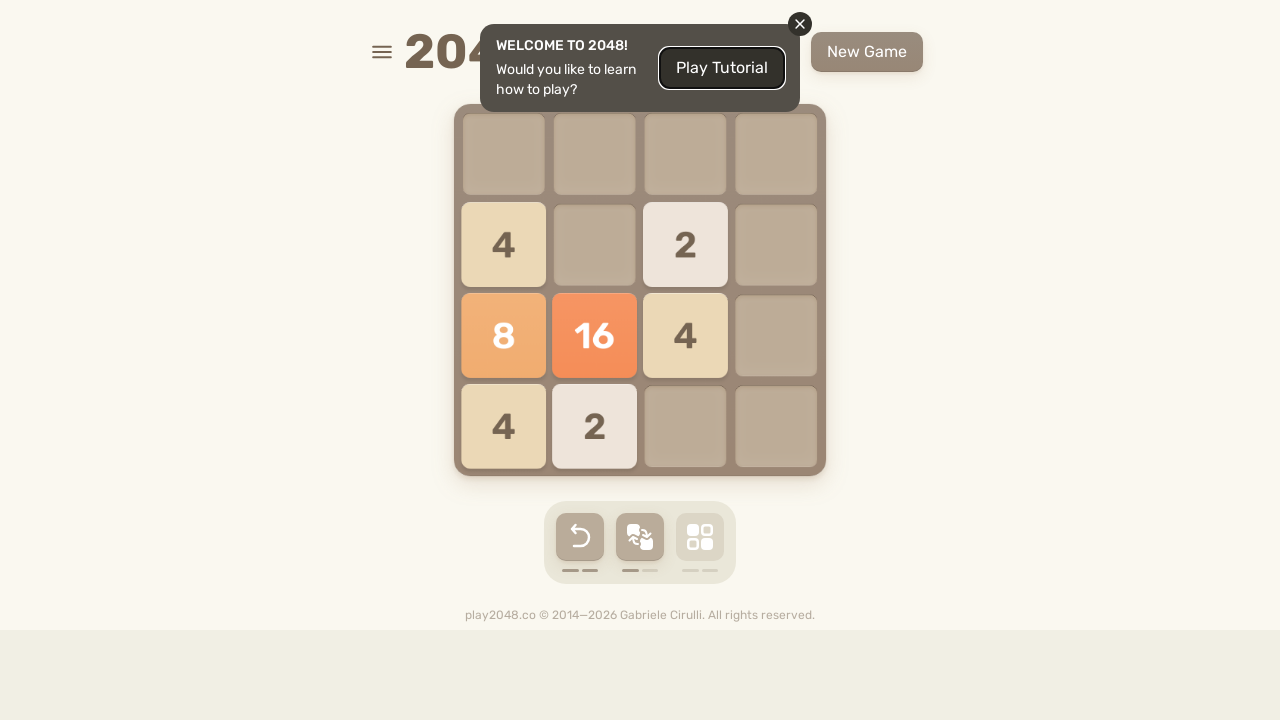

Pressed ArrowRight key
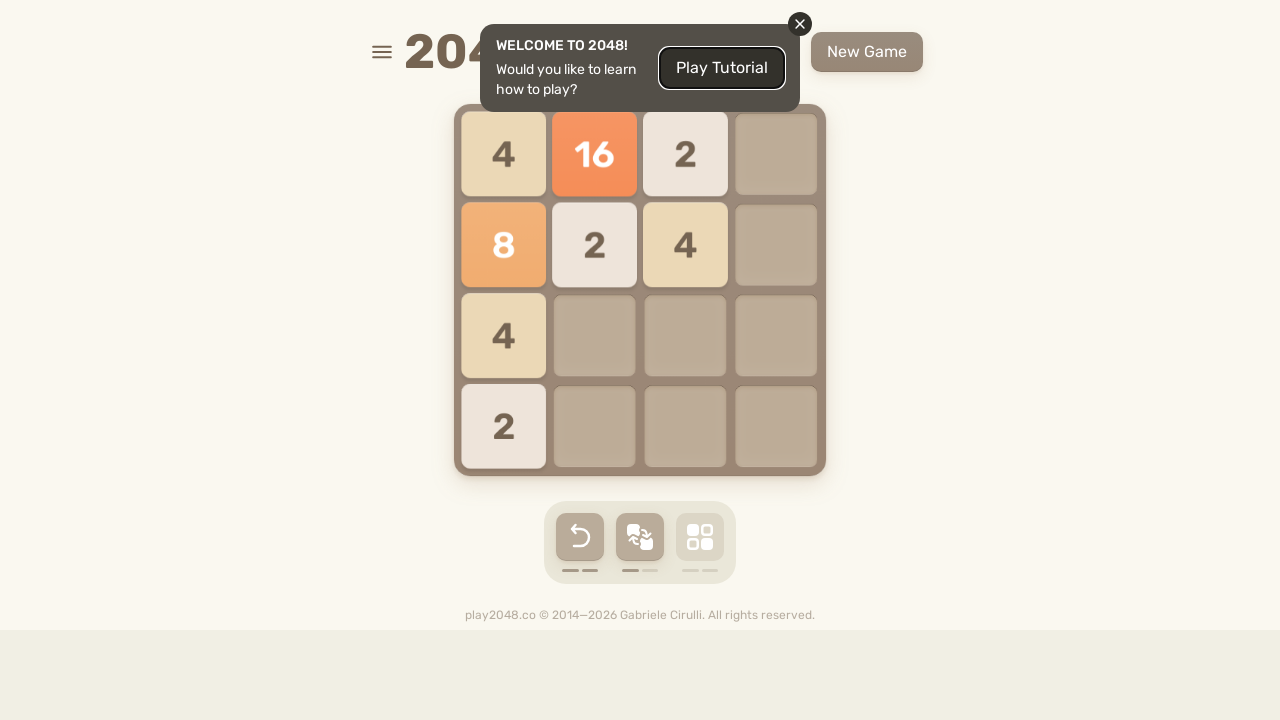

Pressed ArrowDown key
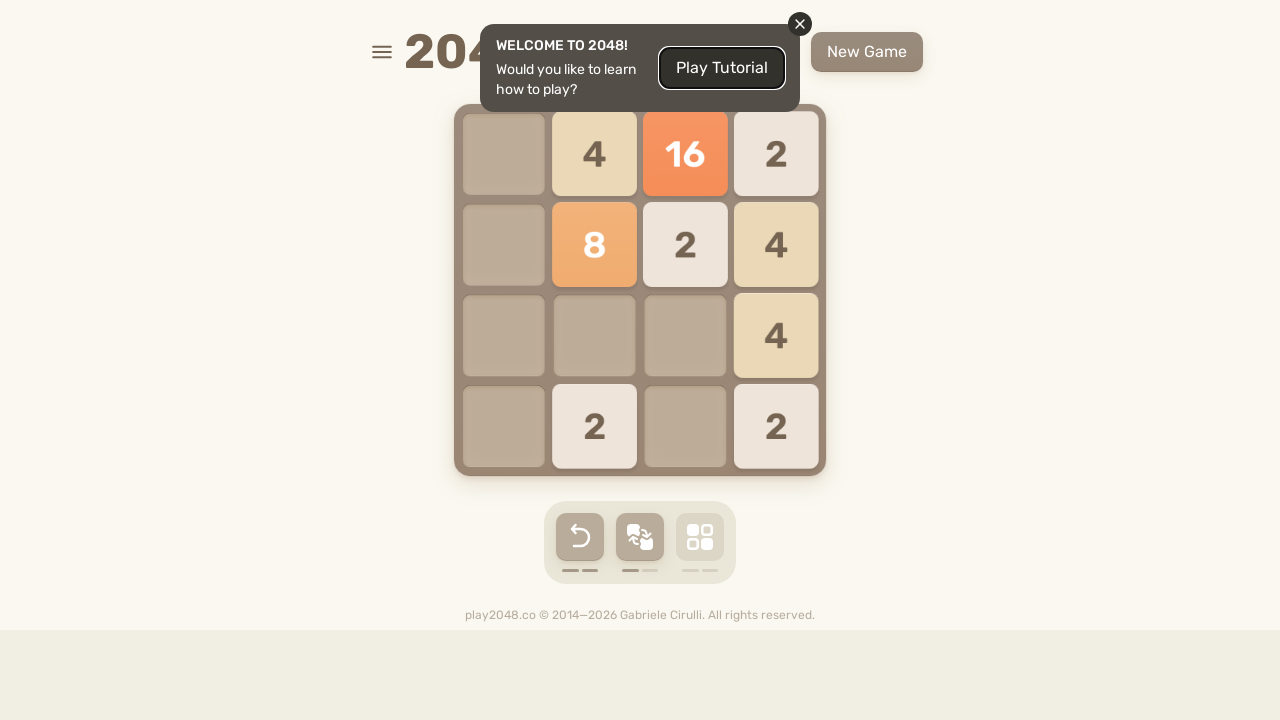

Pressed ArrowLeft key
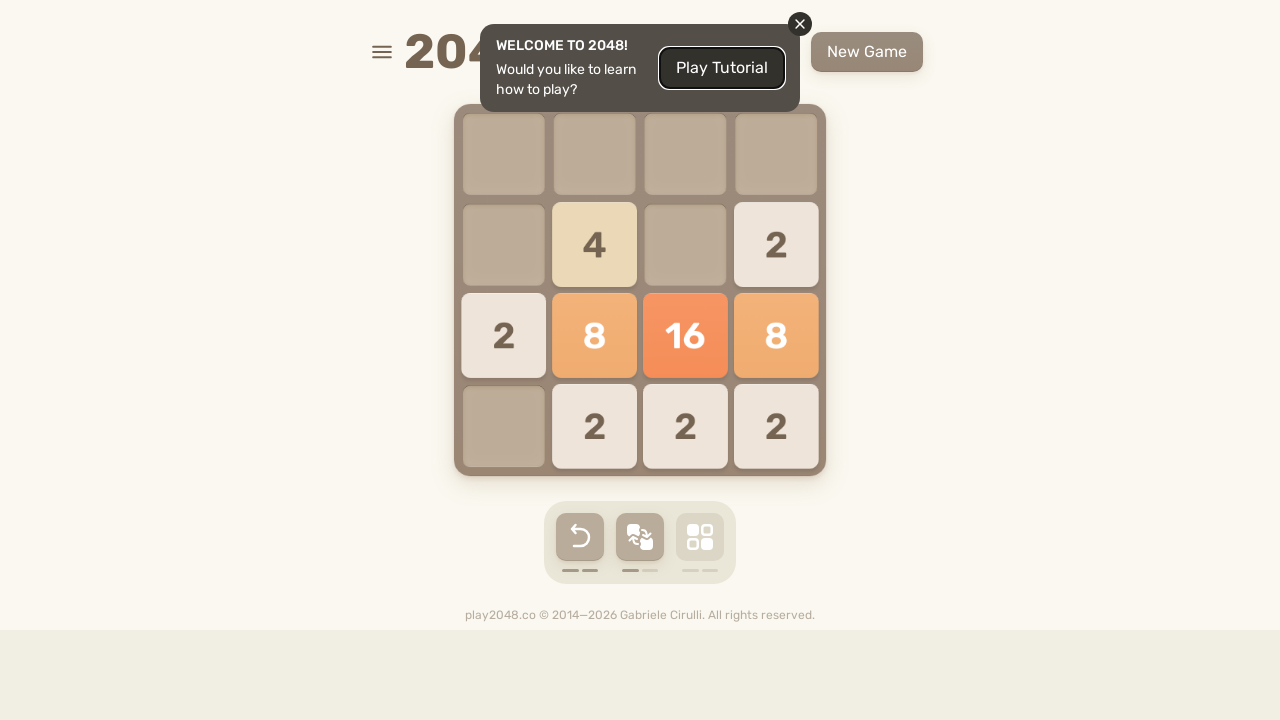

Waited 100ms for game animation
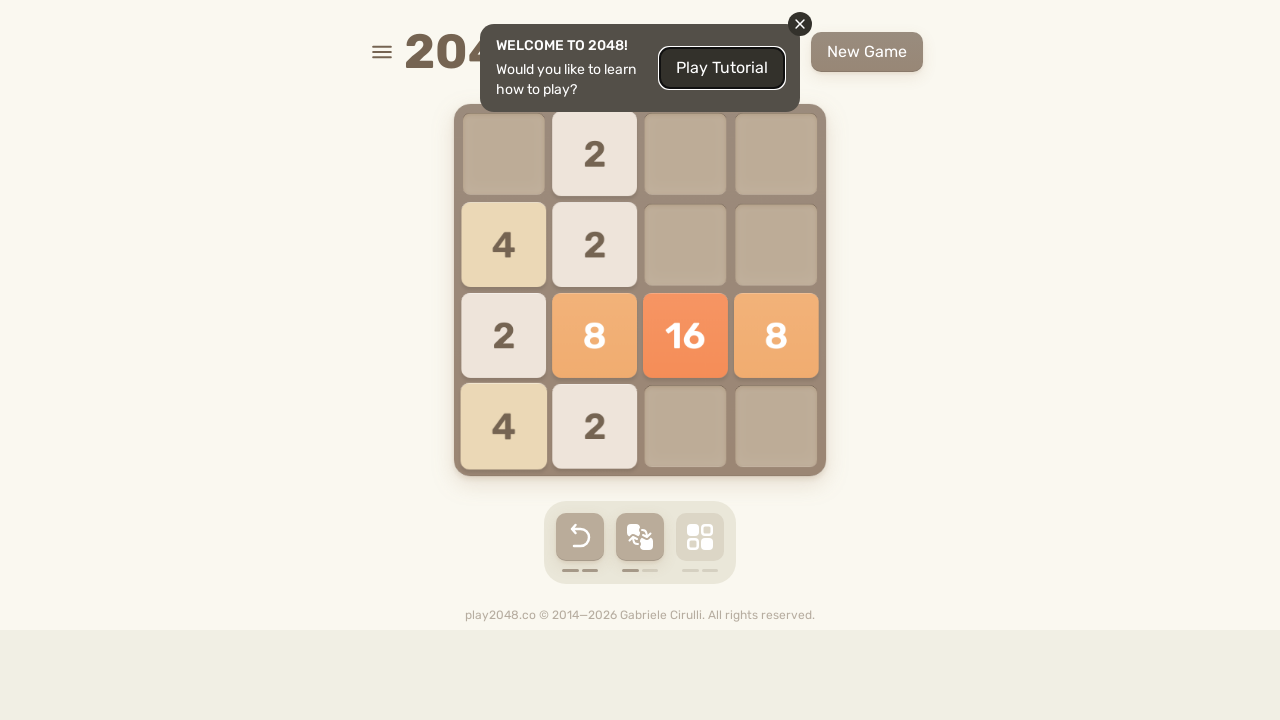

Pressed ArrowUp key
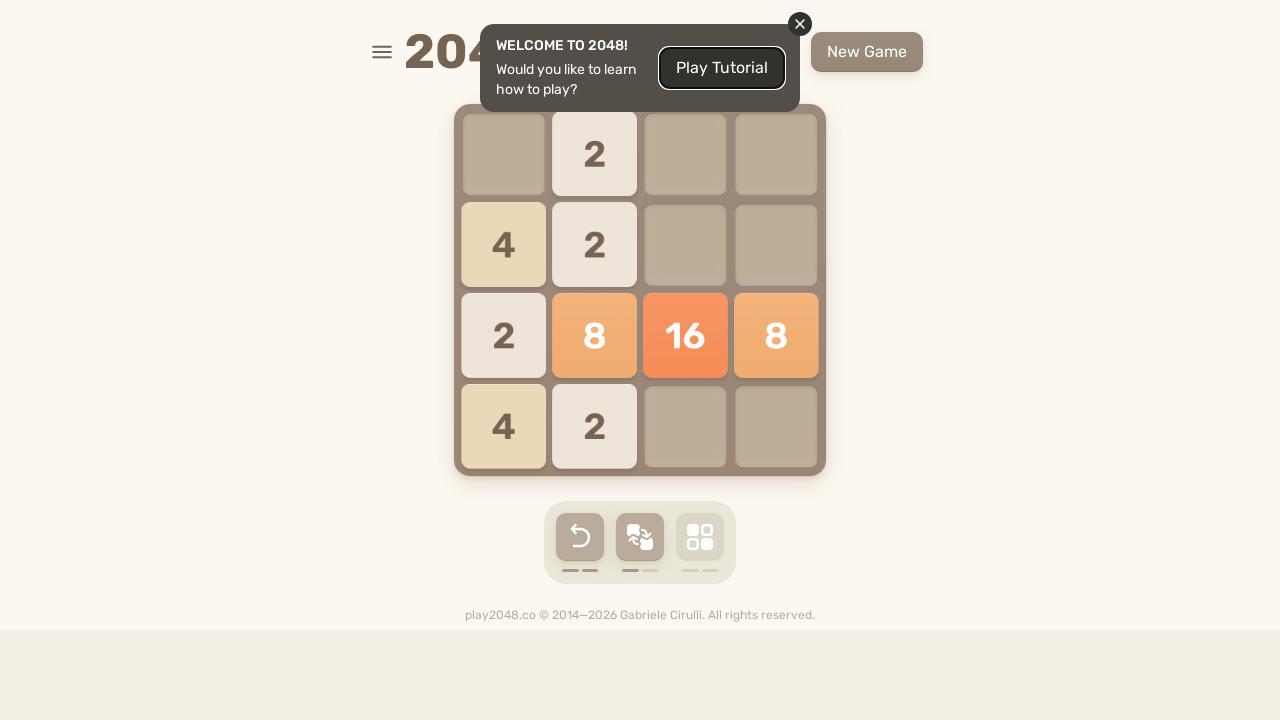

Pressed ArrowRight key
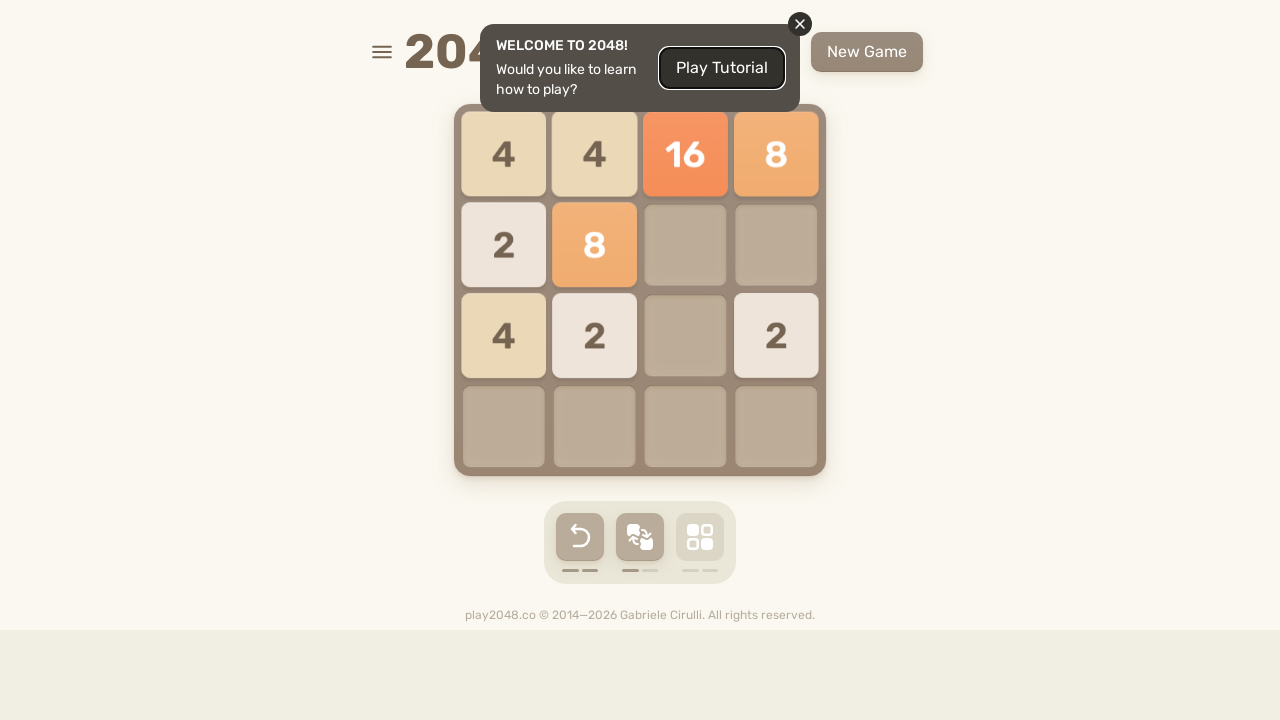

Pressed ArrowDown key
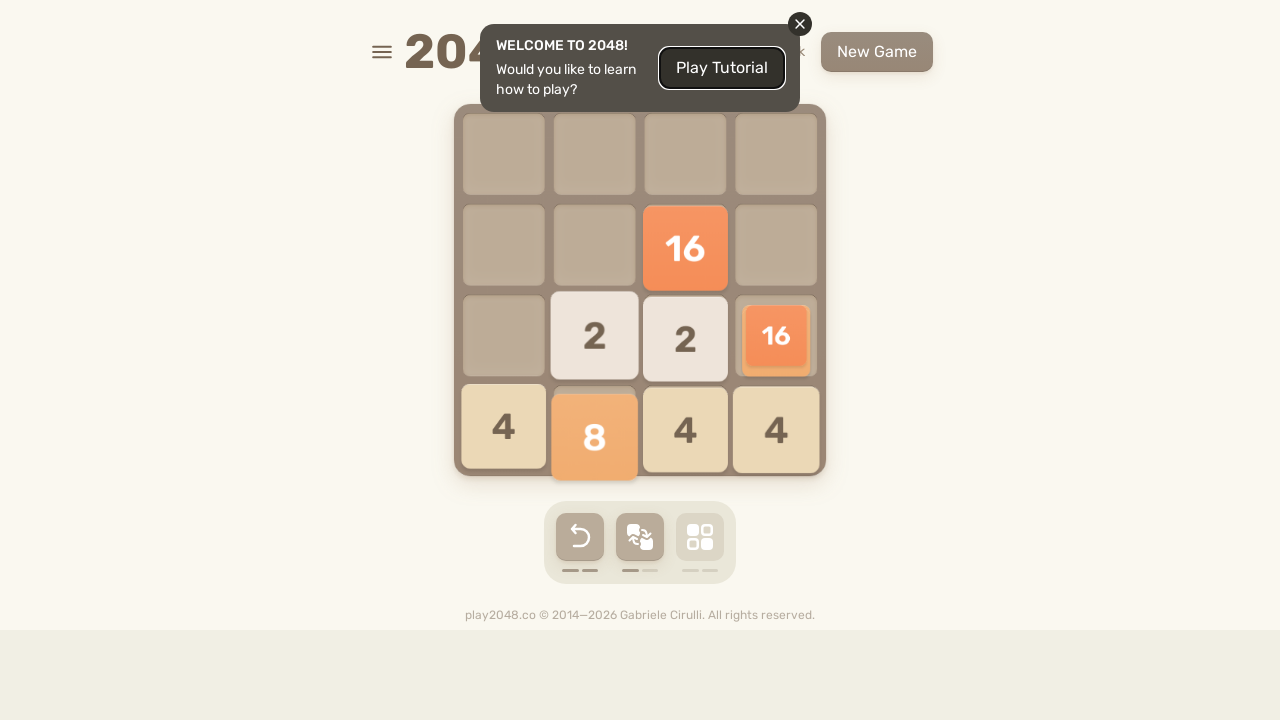

Pressed ArrowLeft key
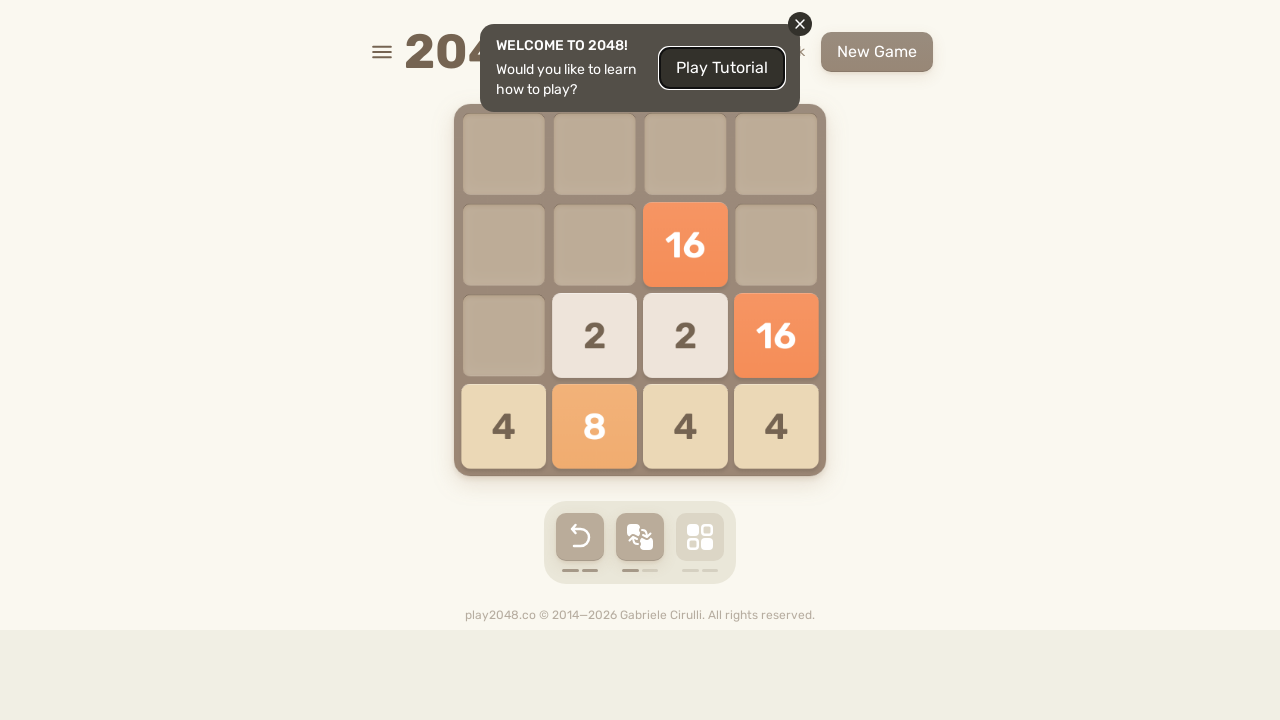

Waited 100ms for game animation
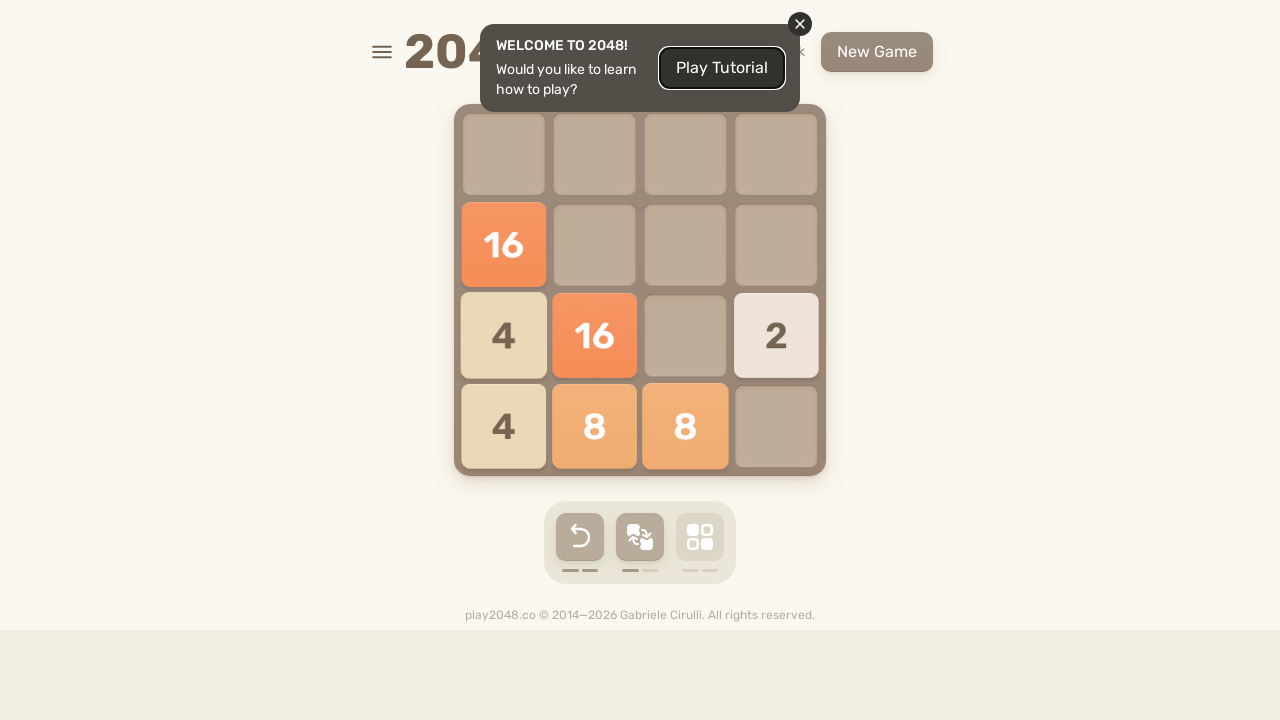

Pressed ArrowUp key
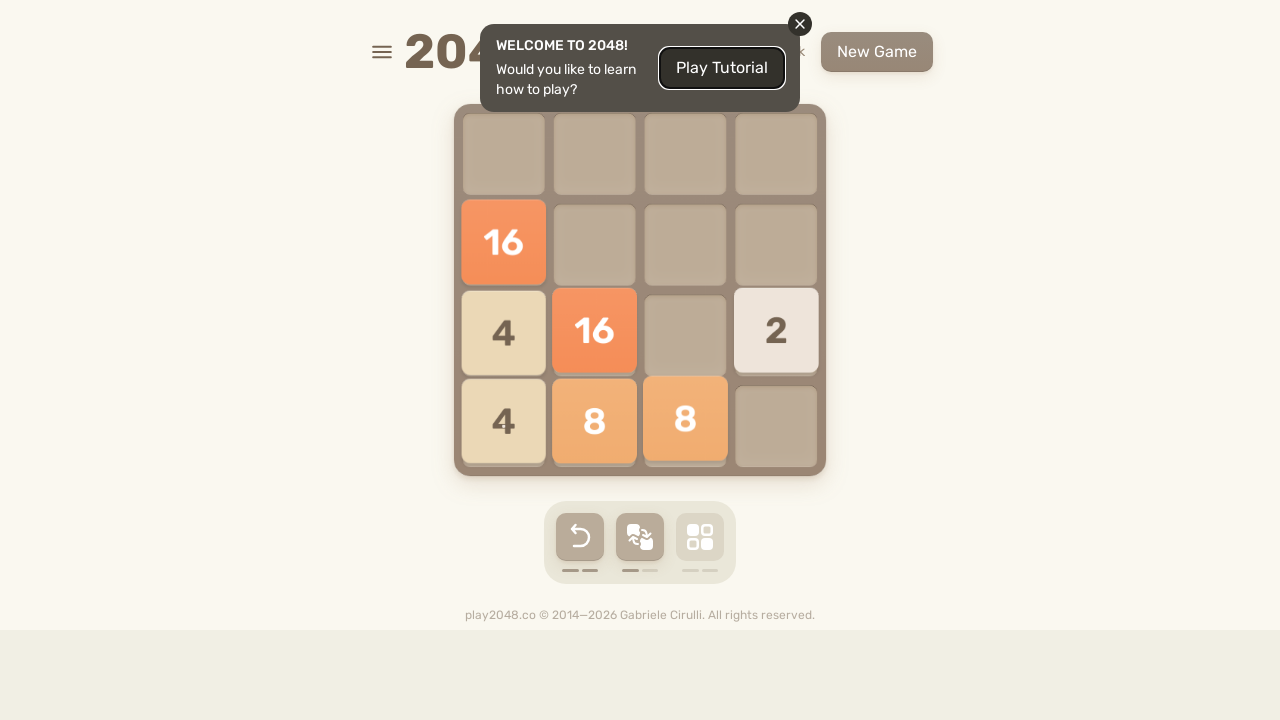

Pressed ArrowRight key
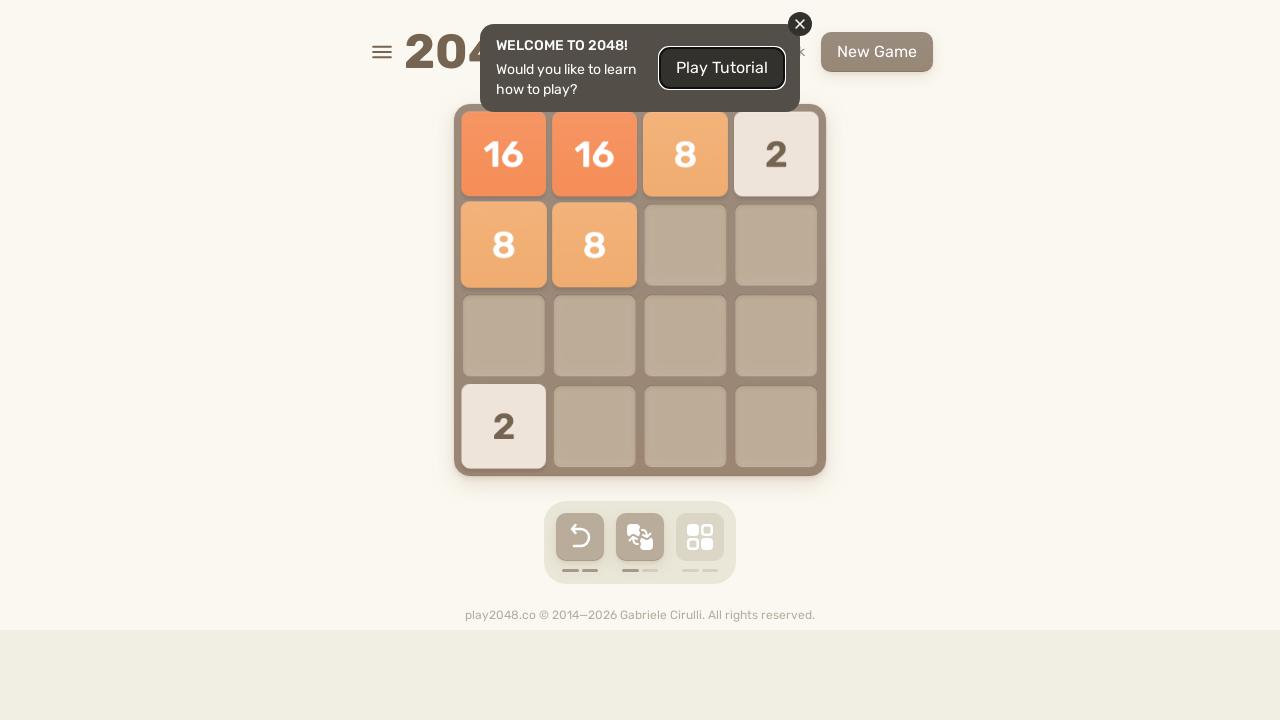

Pressed ArrowDown key
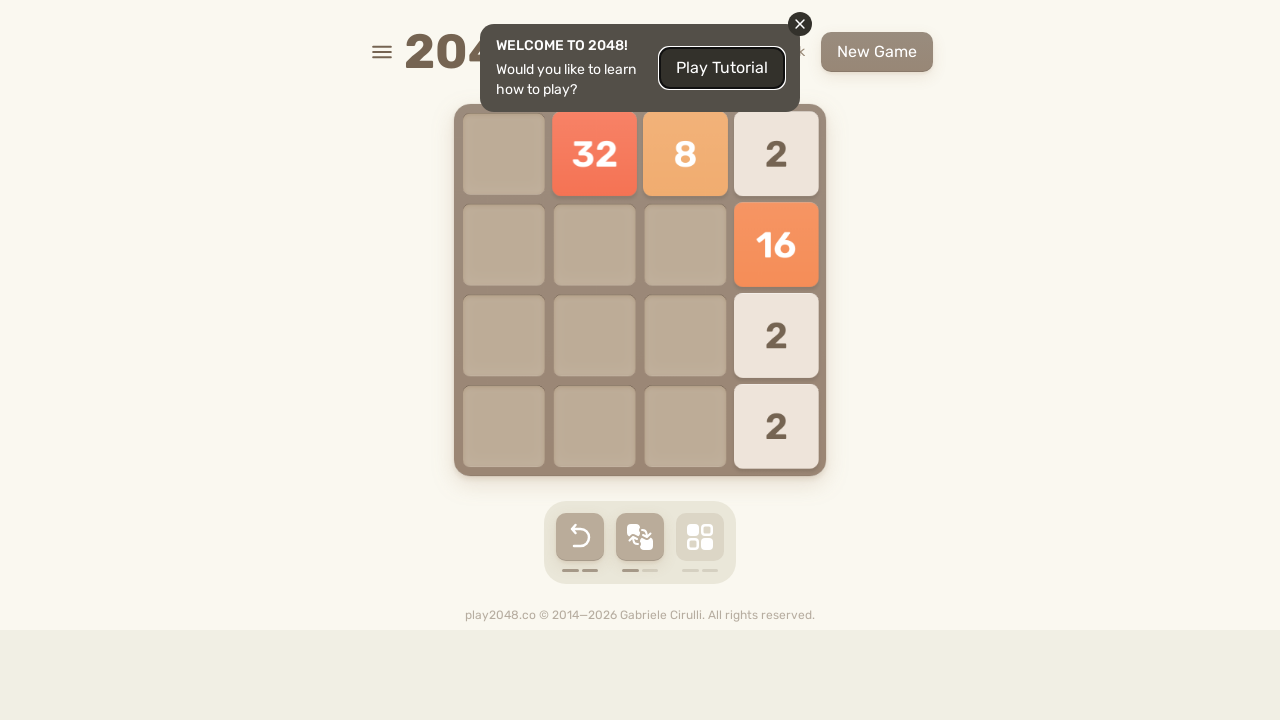

Pressed ArrowLeft key
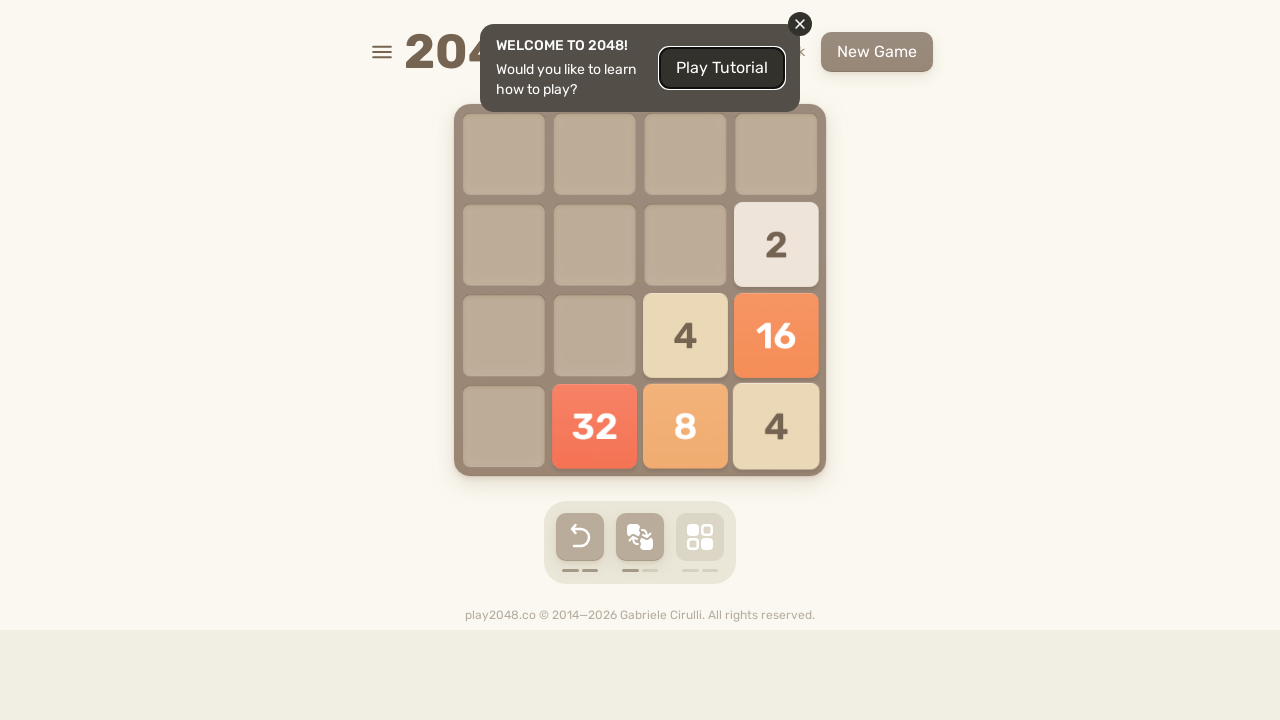

Waited 100ms for game animation
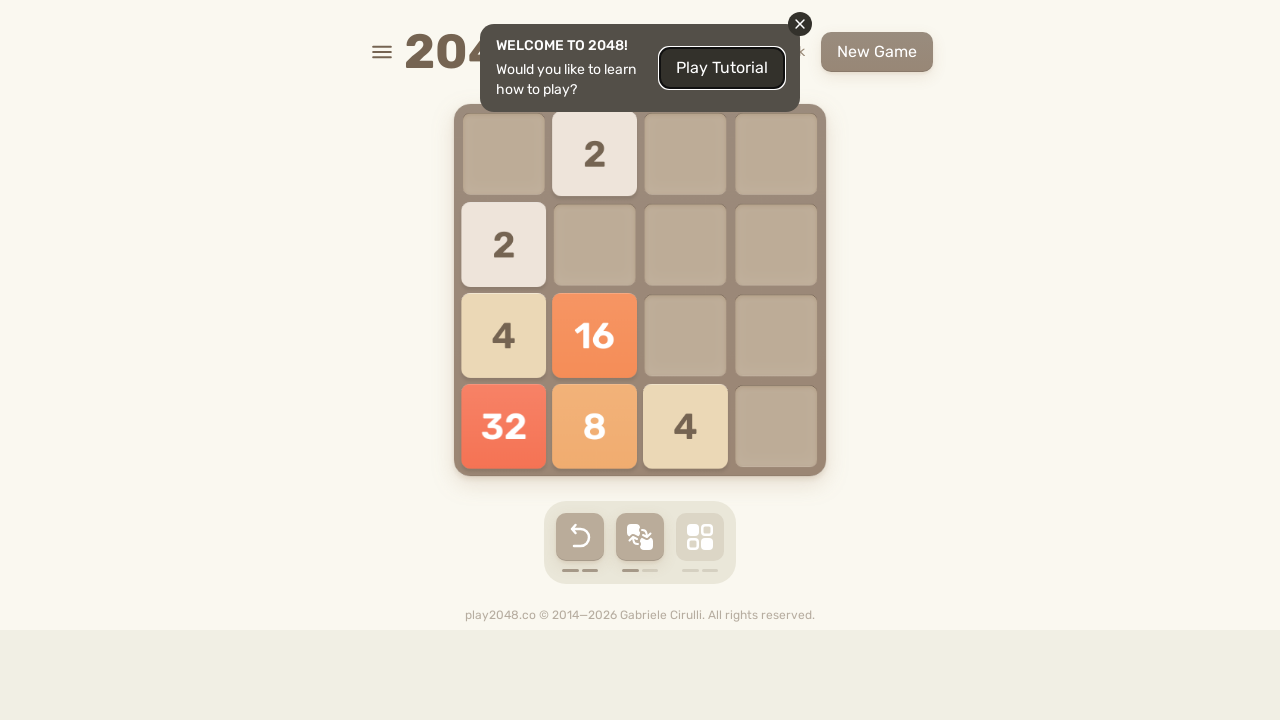

Pressed ArrowUp key
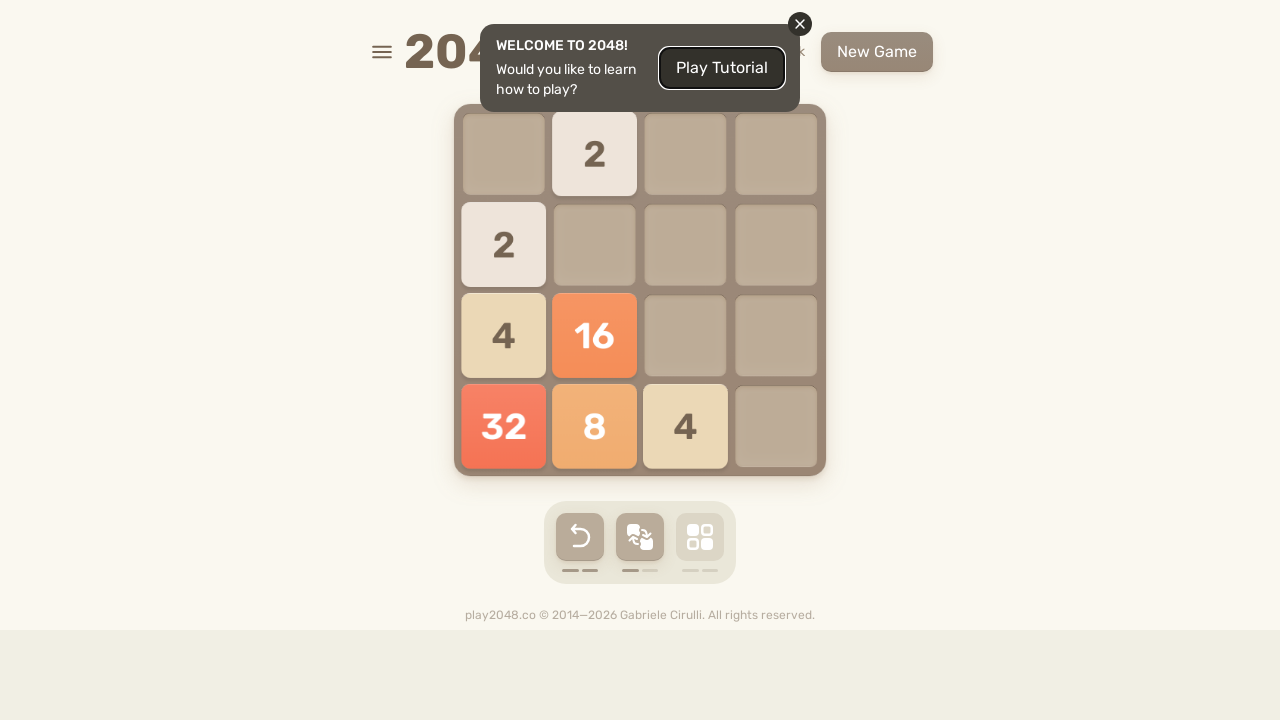

Pressed ArrowRight key
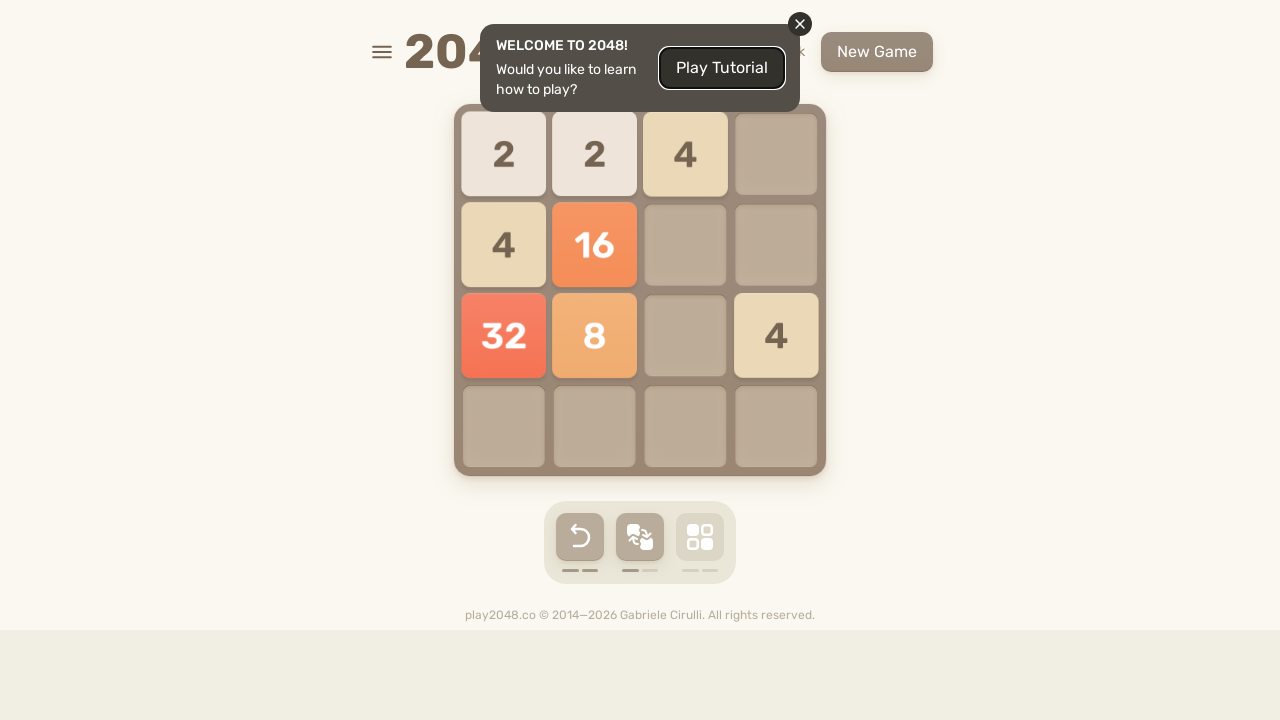

Pressed ArrowDown key
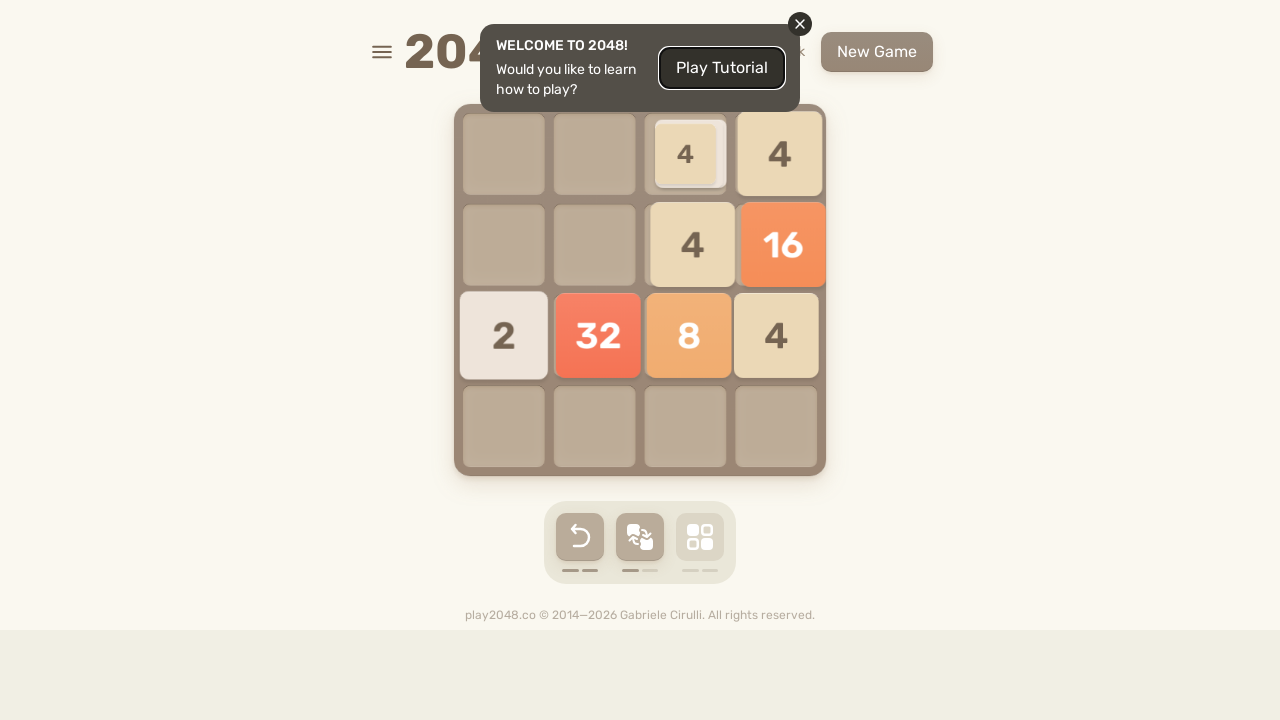

Pressed ArrowLeft key
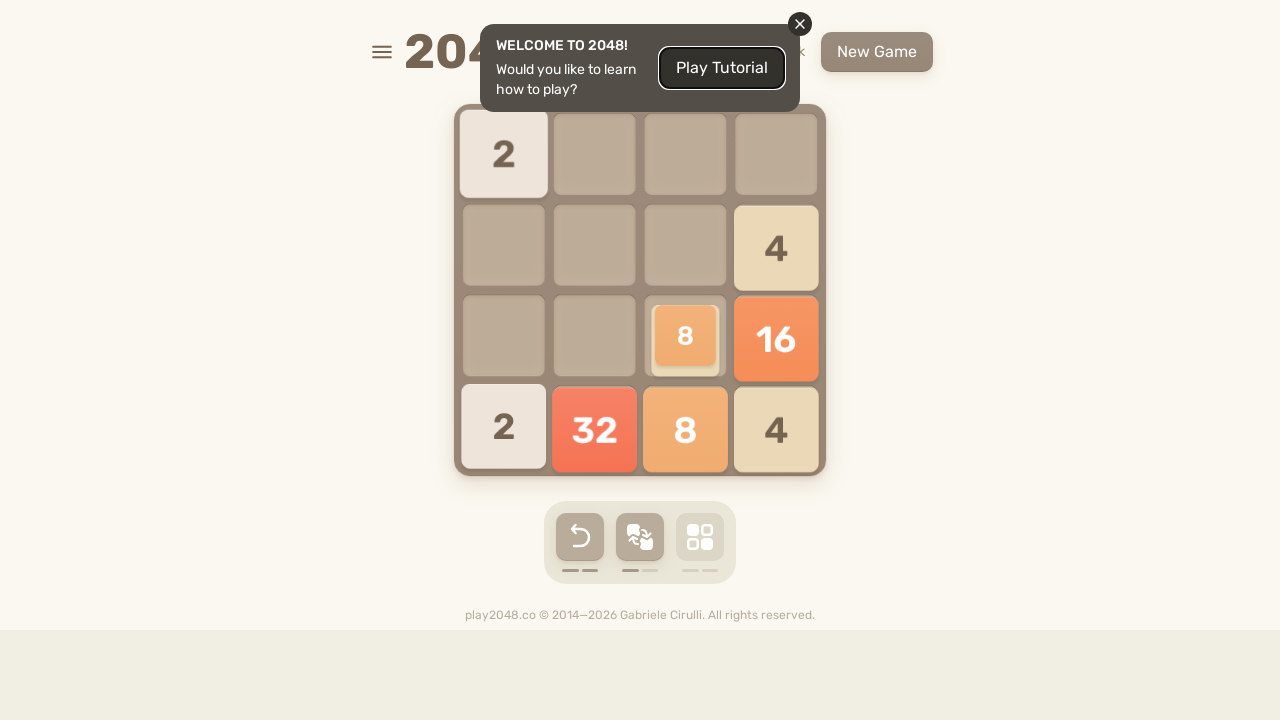

Waited 100ms for game animation
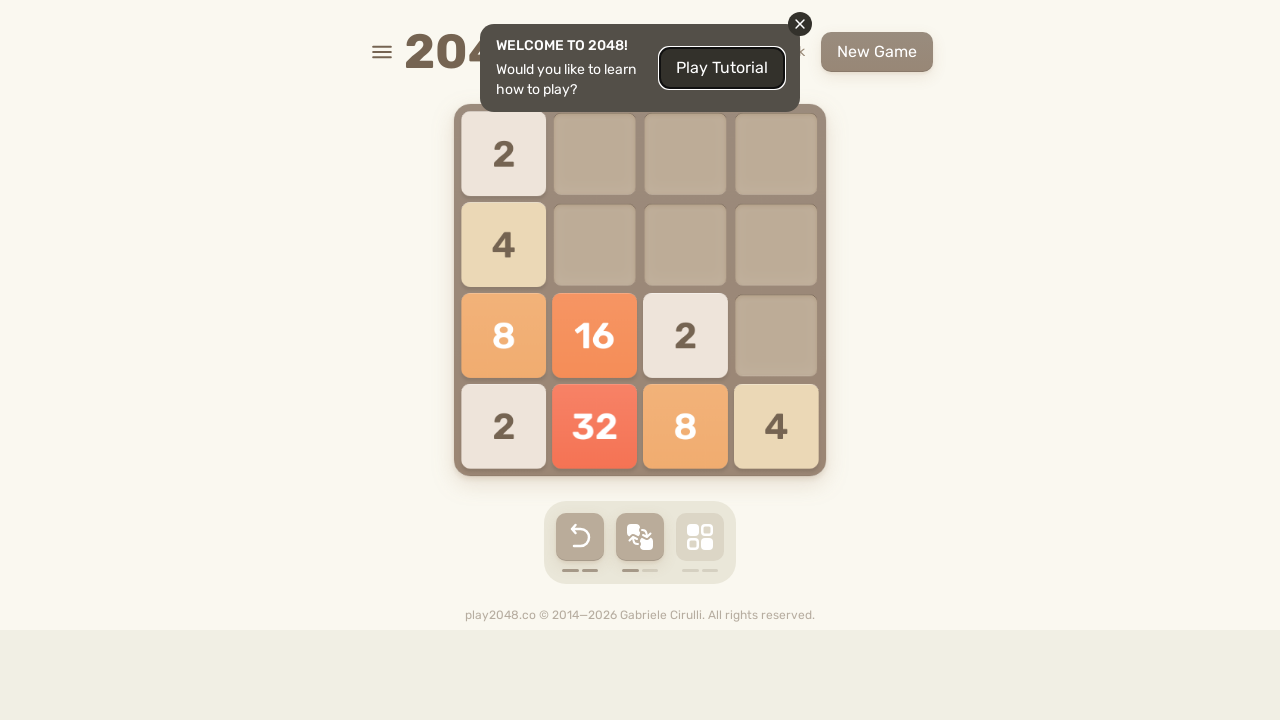

Pressed ArrowUp key
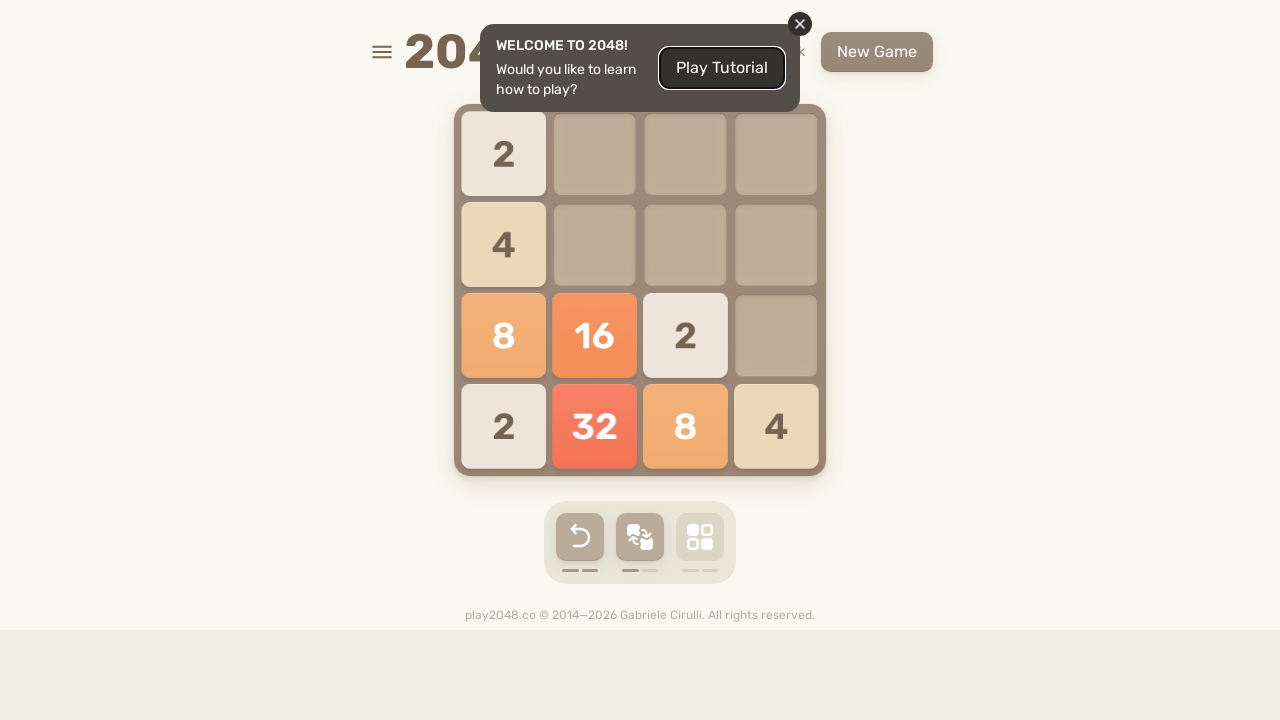

Pressed ArrowRight key
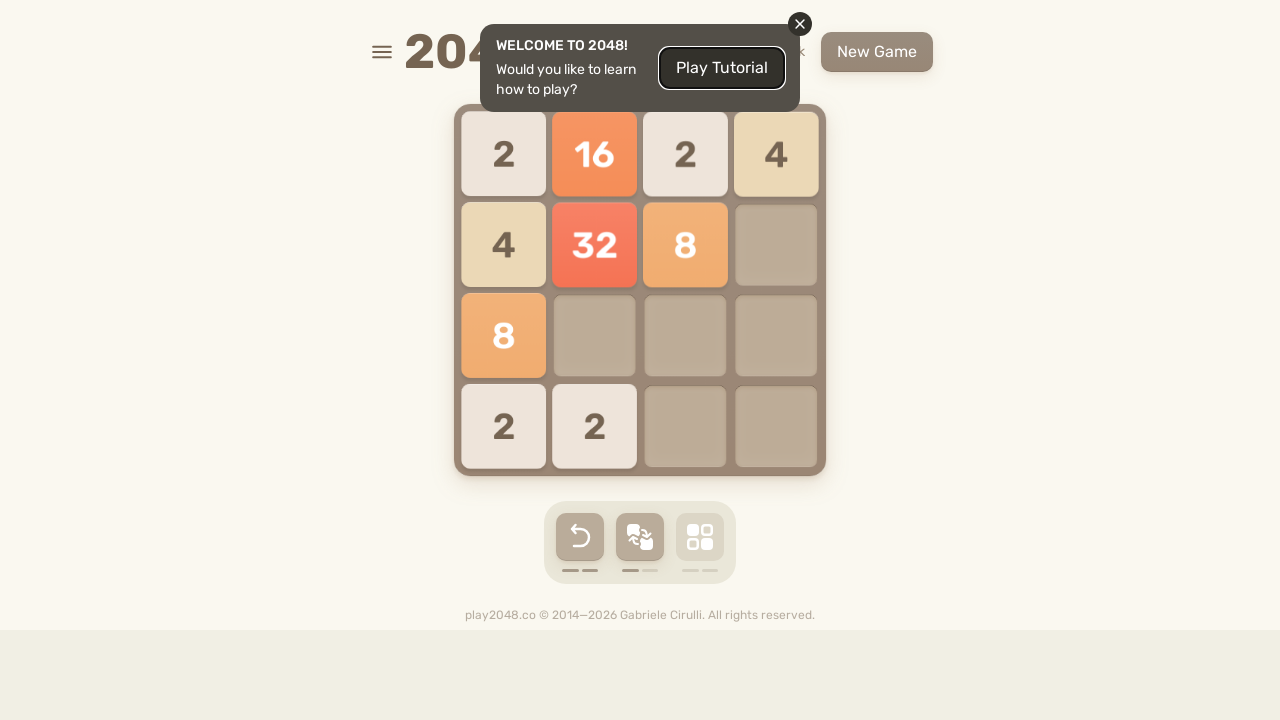

Pressed ArrowDown key
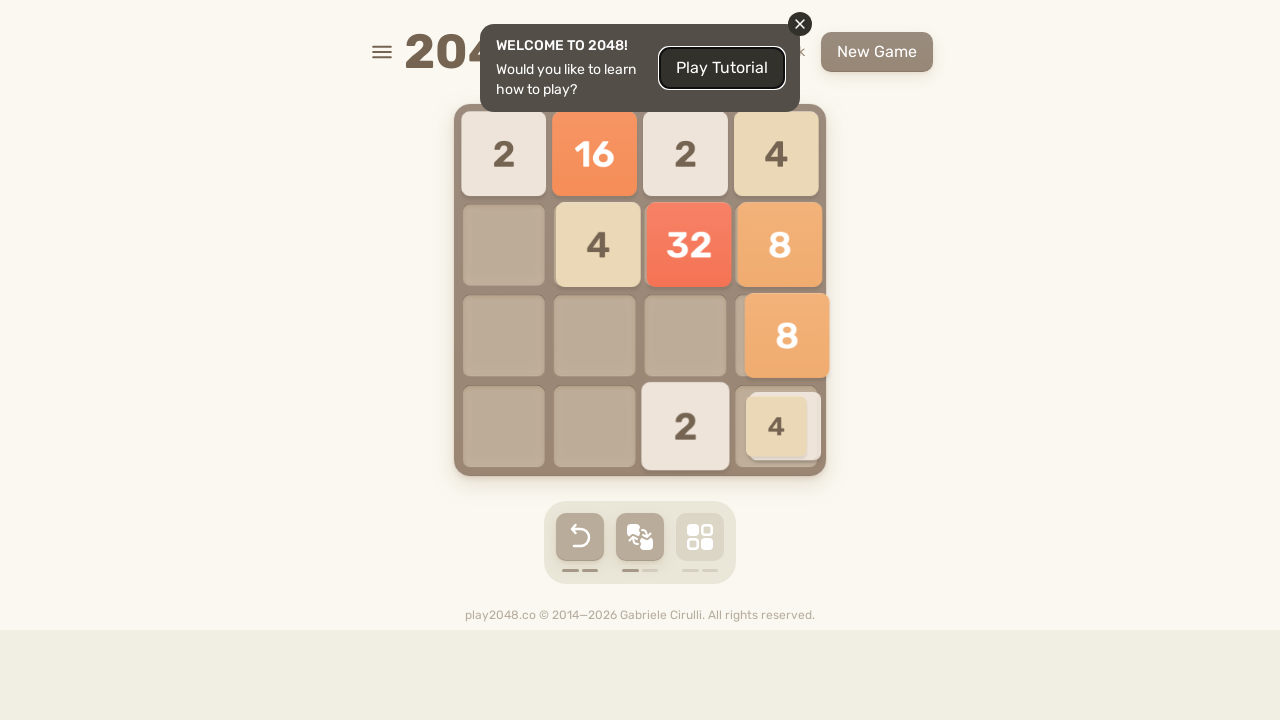

Pressed ArrowLeft key
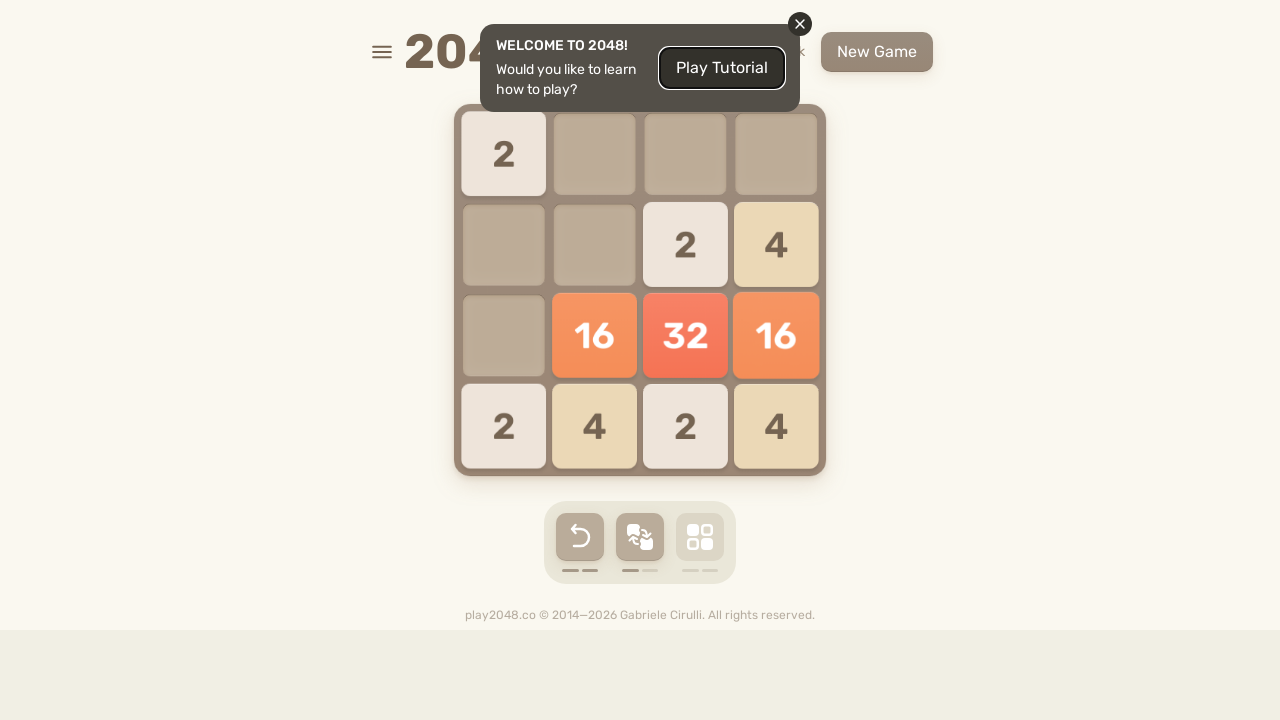

Waited 100ms for game animation
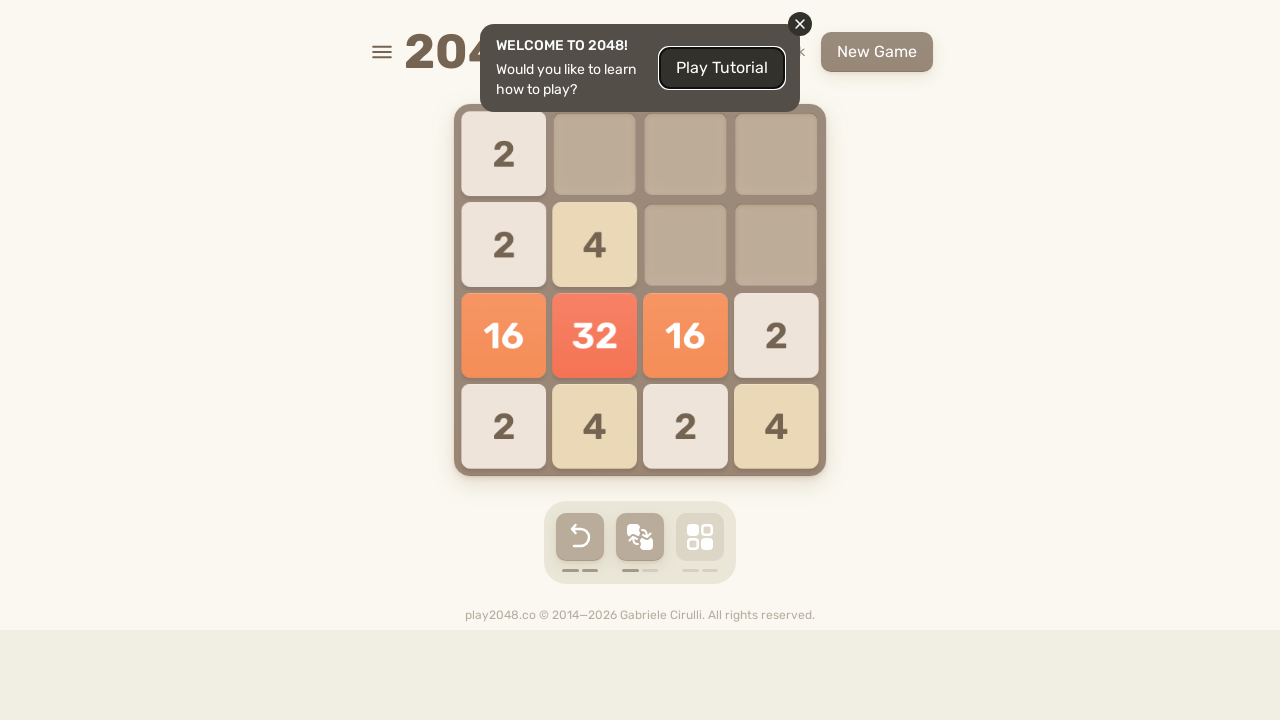

Pressed ArrowUp key
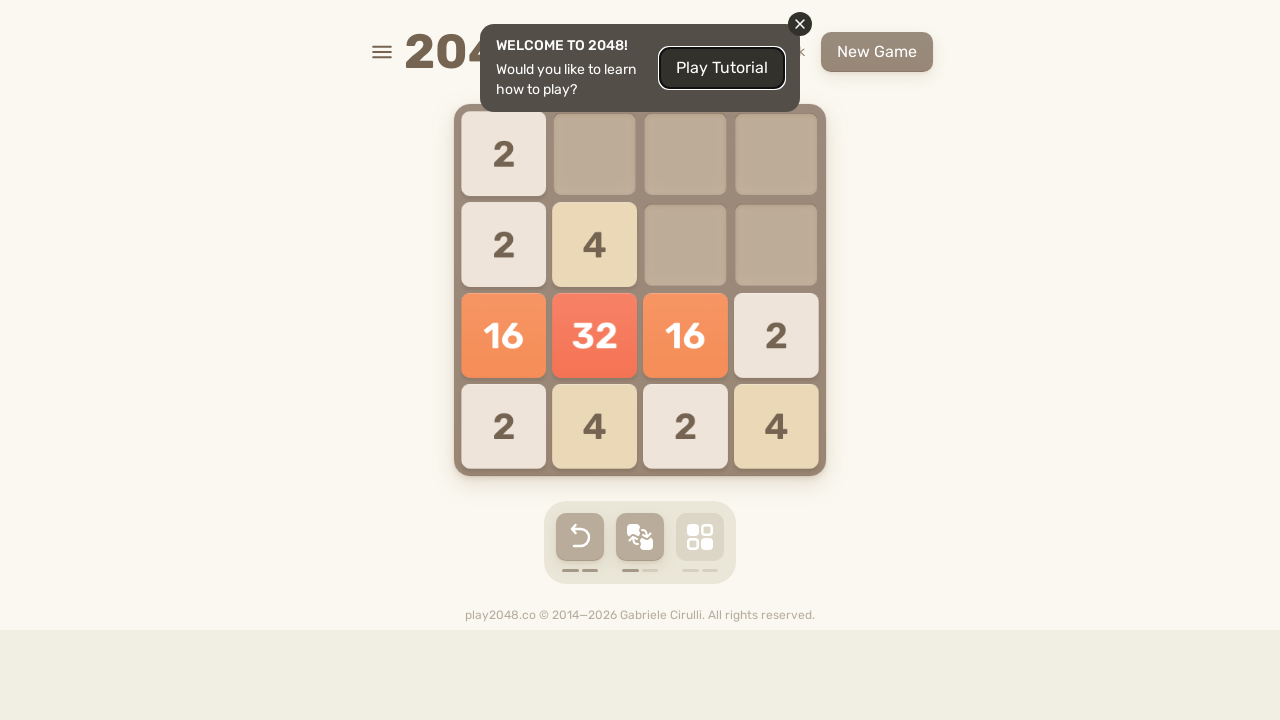

Pressed ArrowRight key
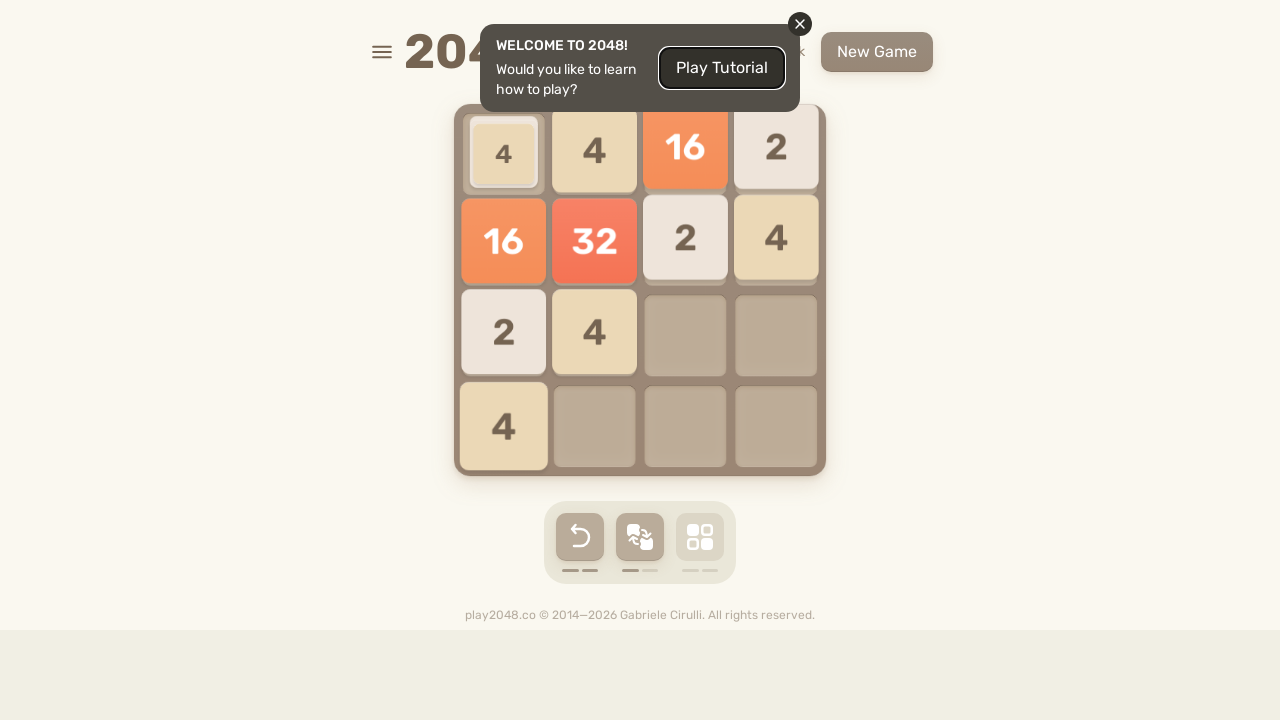

Pressed ArrowDown key
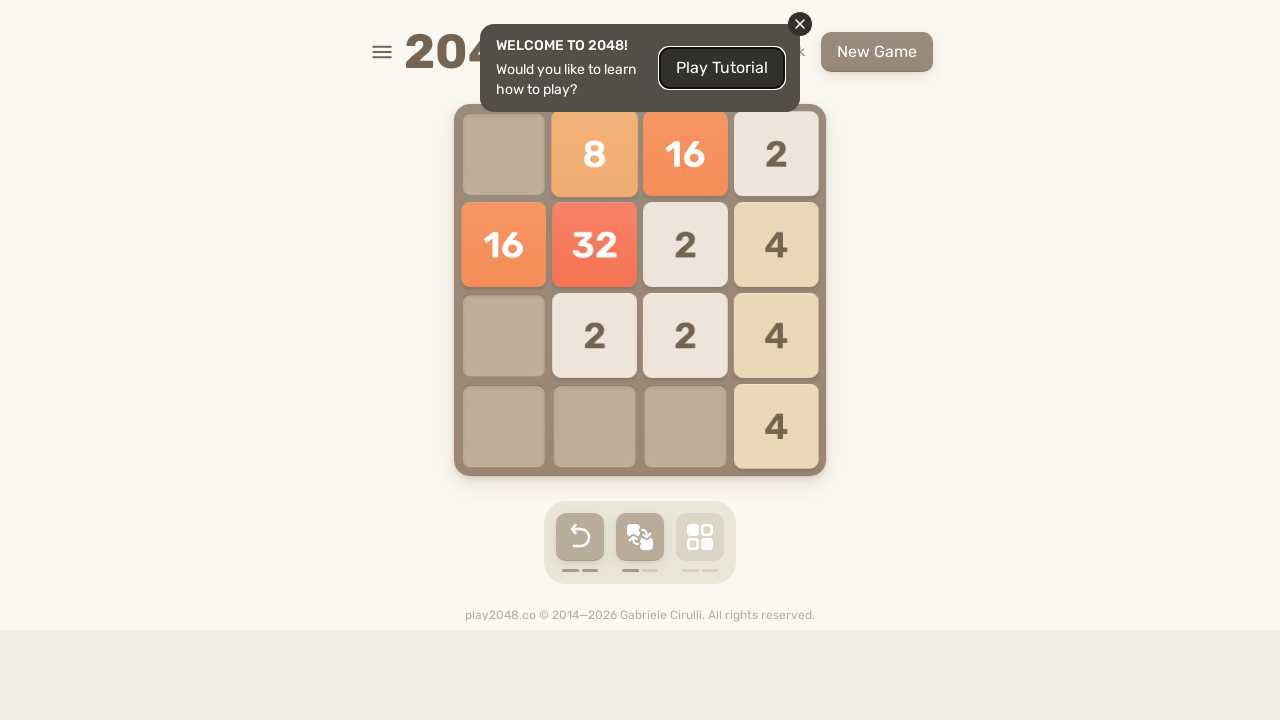

Pressed ArrowLeft key
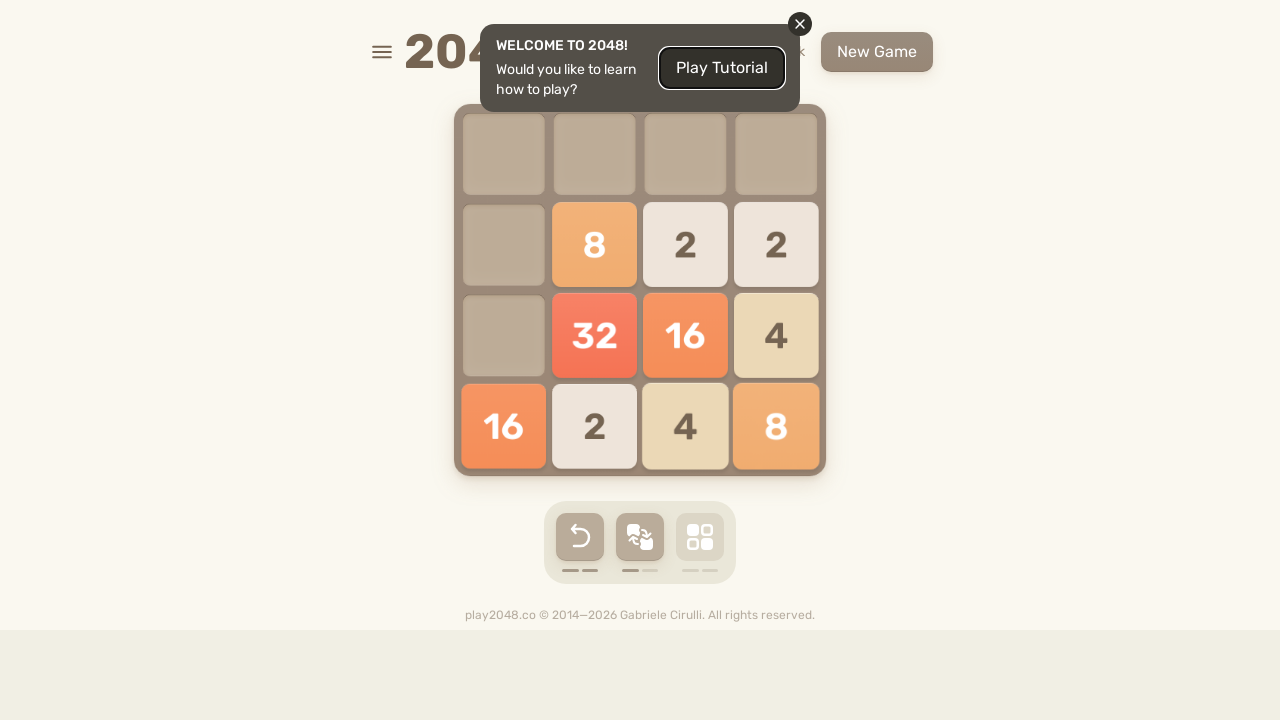

Waited 100ms for game animation
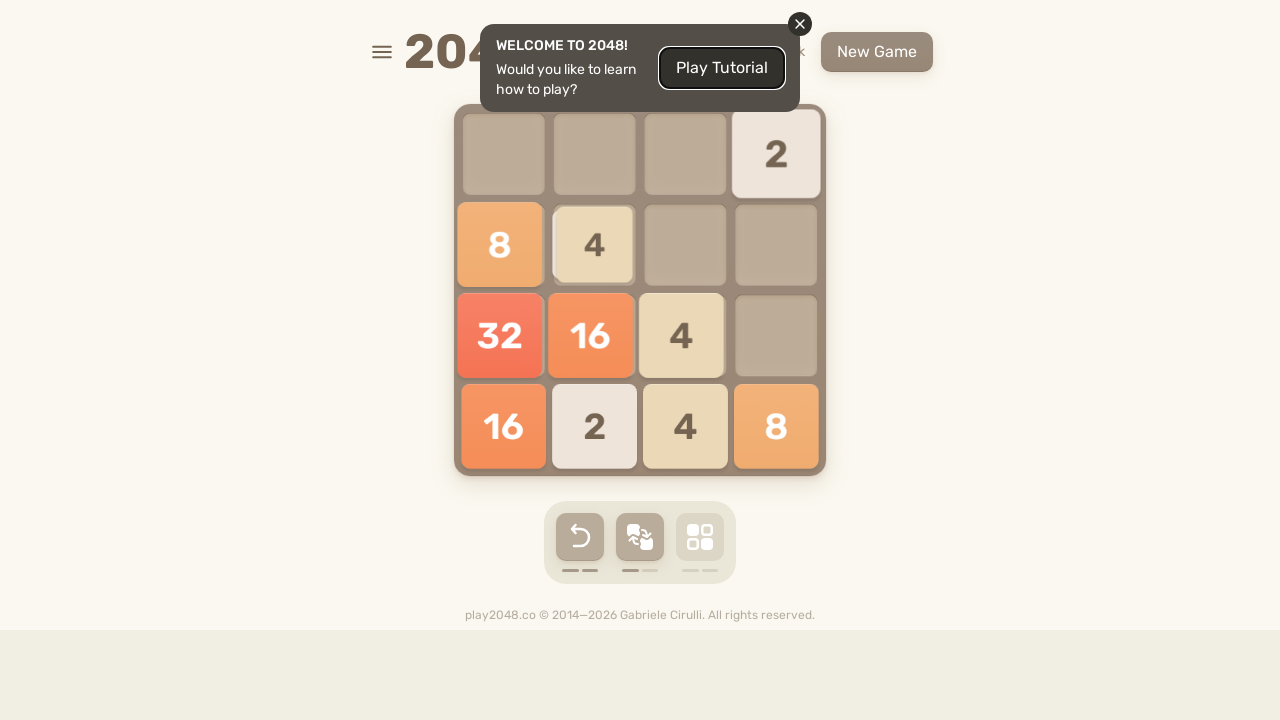

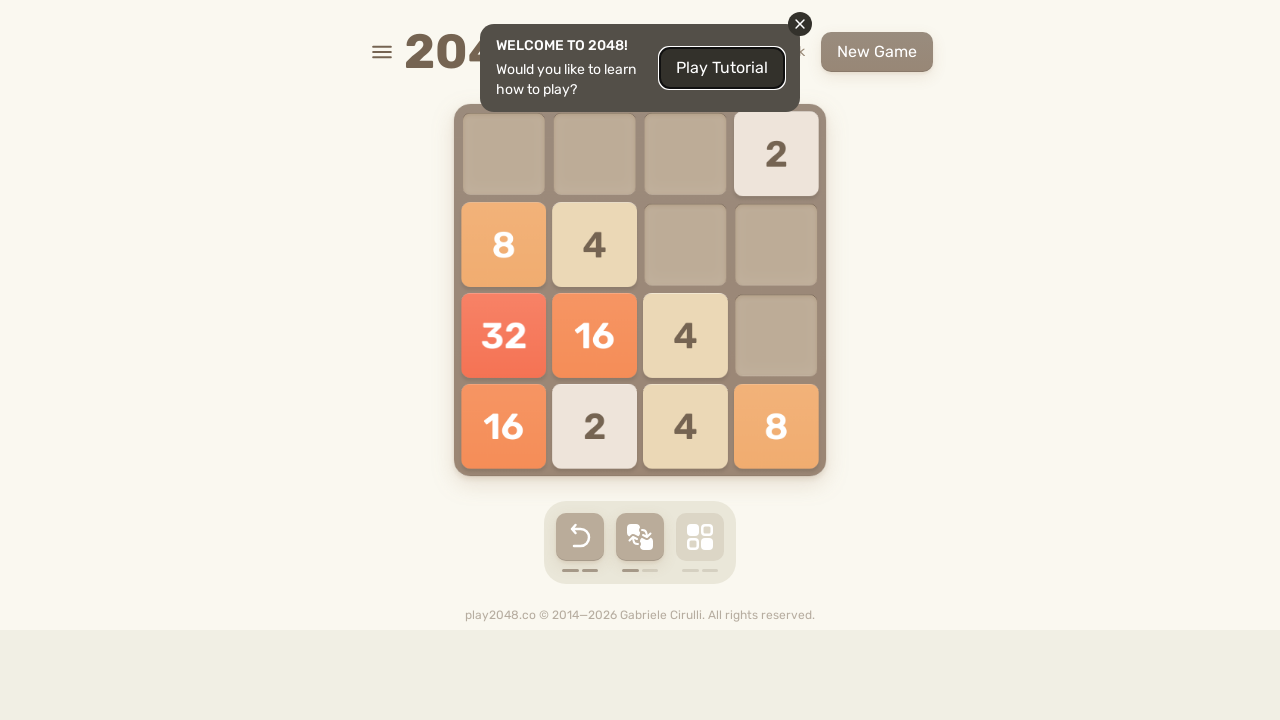